Navigates to a YouTube playlist page and repeatedly scrolls to the bottom to trigger lazy-loading of all playlist videos, then verifies that video thumbnails are present.

Starting URL: https://www.youtube.com/playlist?list=PL786bPIlqEjRDXpAKYbzpdTaOYsWyjtCX

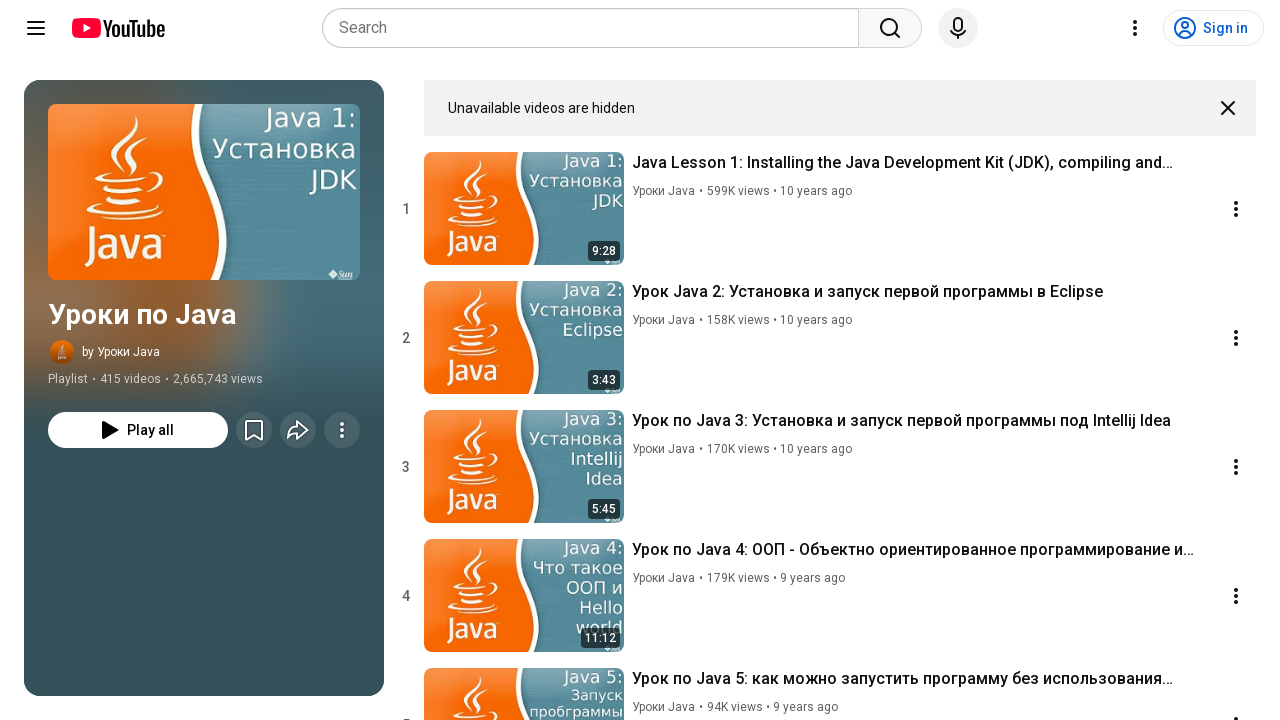

Navigated to YouTube playlist page
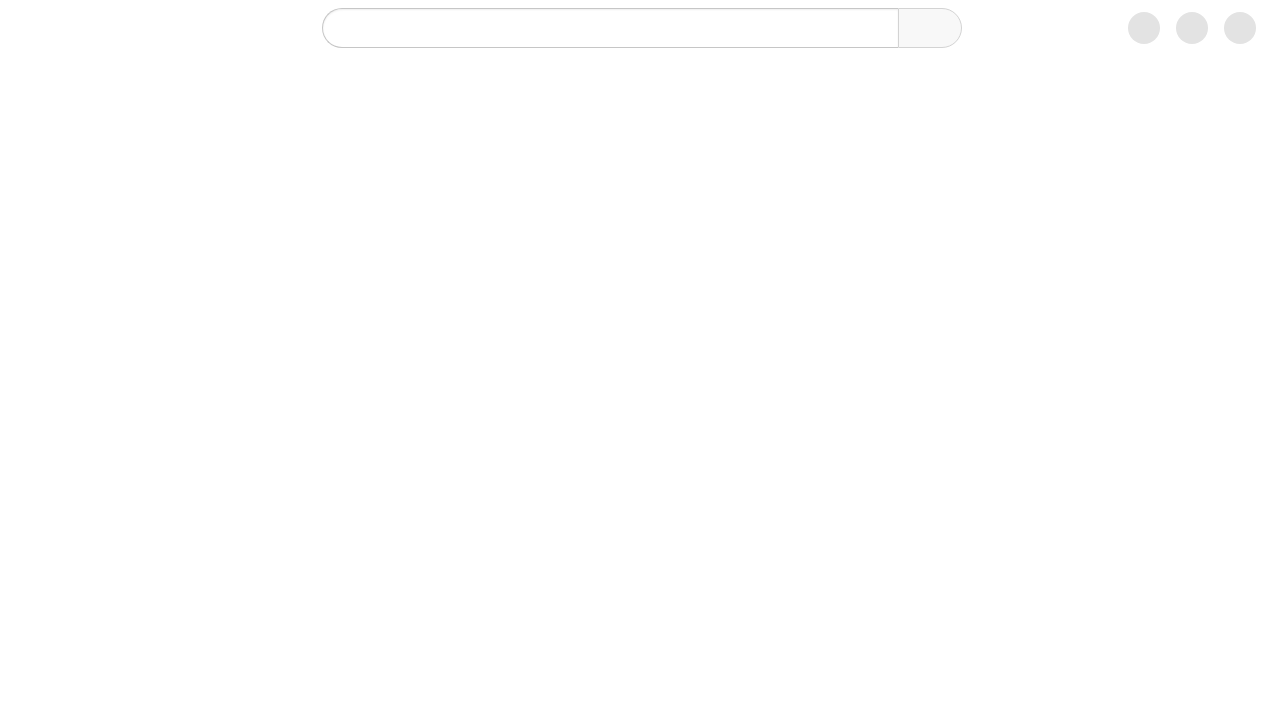

Scrolled to bottom of page (iteration 1/30) to trigger lazy-loading
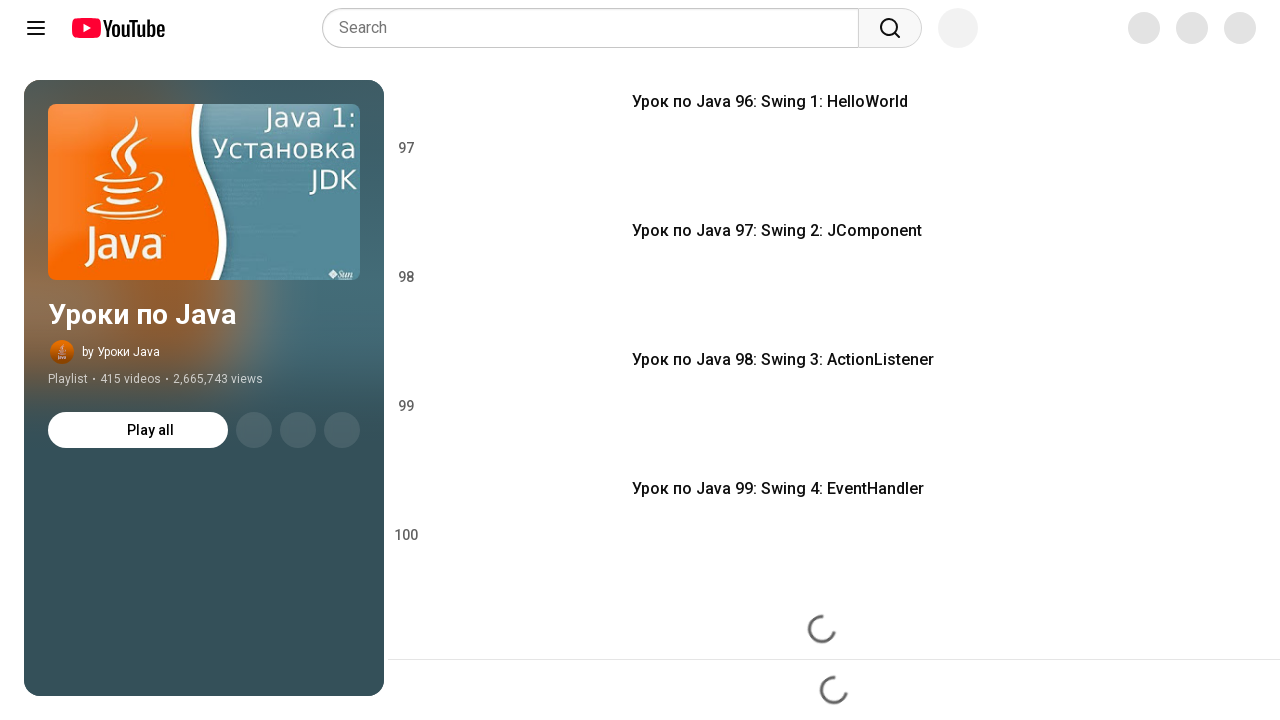

Waited 500ms for content to load
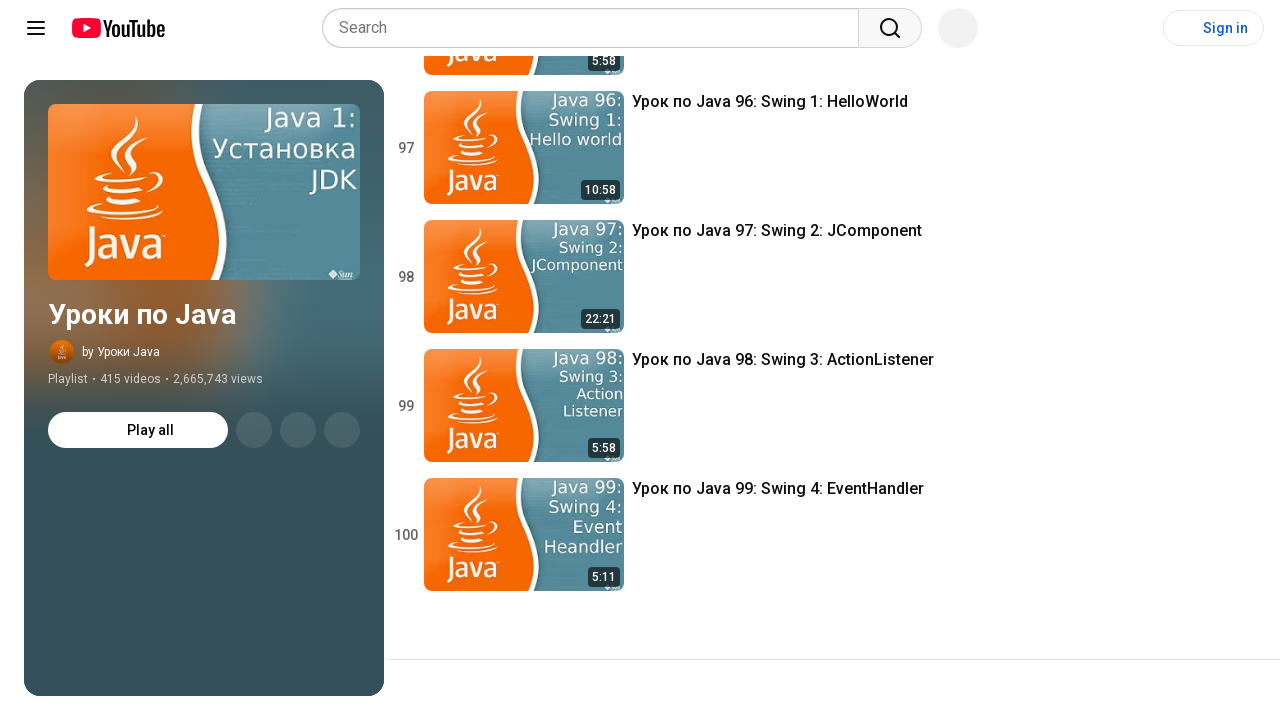

Scrolled to bottom of page (iteration 2/30) to trigger lazy-loading
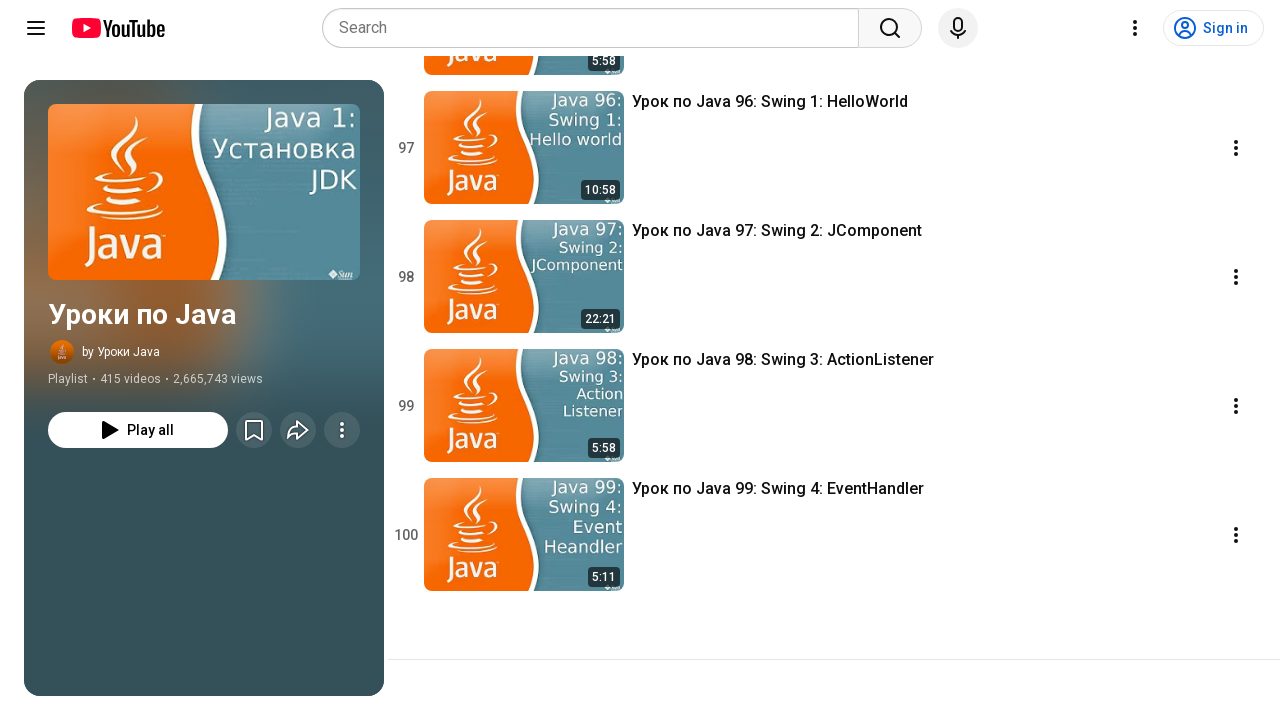

Waited 500ms for content to load
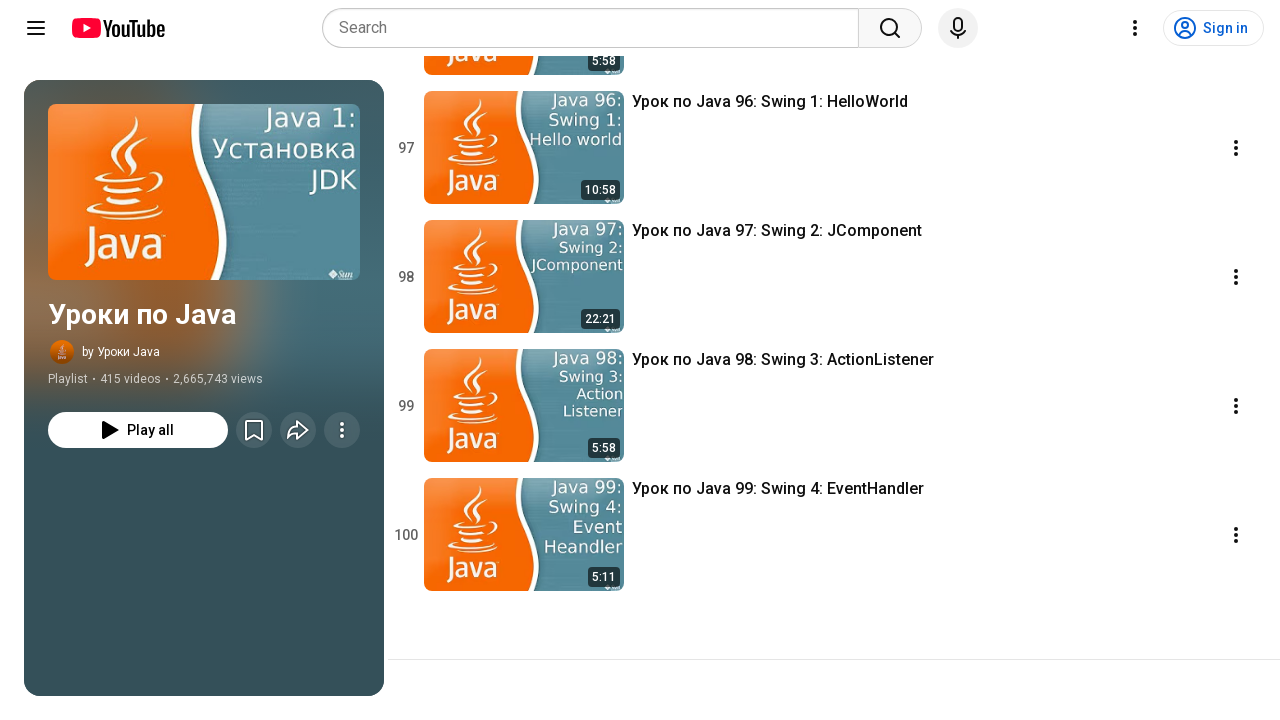

Scrolled to bottom of page (iteration 3/30) to trigger lazy-loading
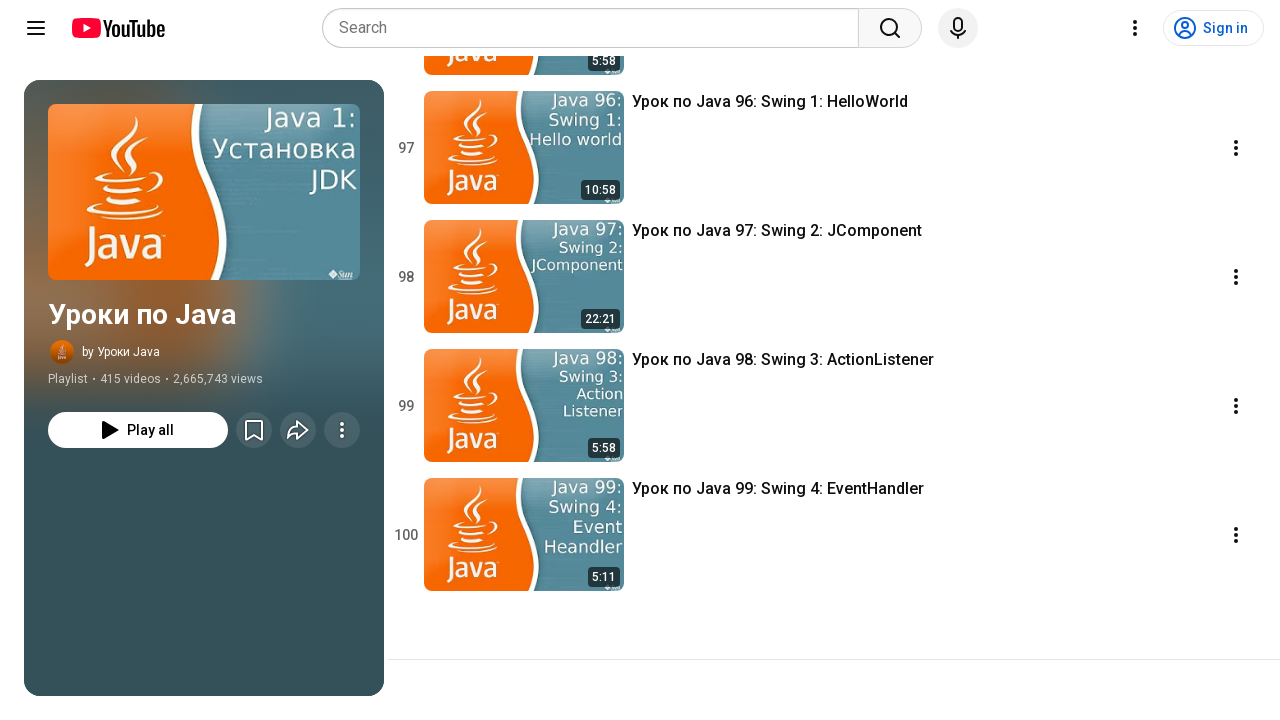

Waited 500ms for content to load
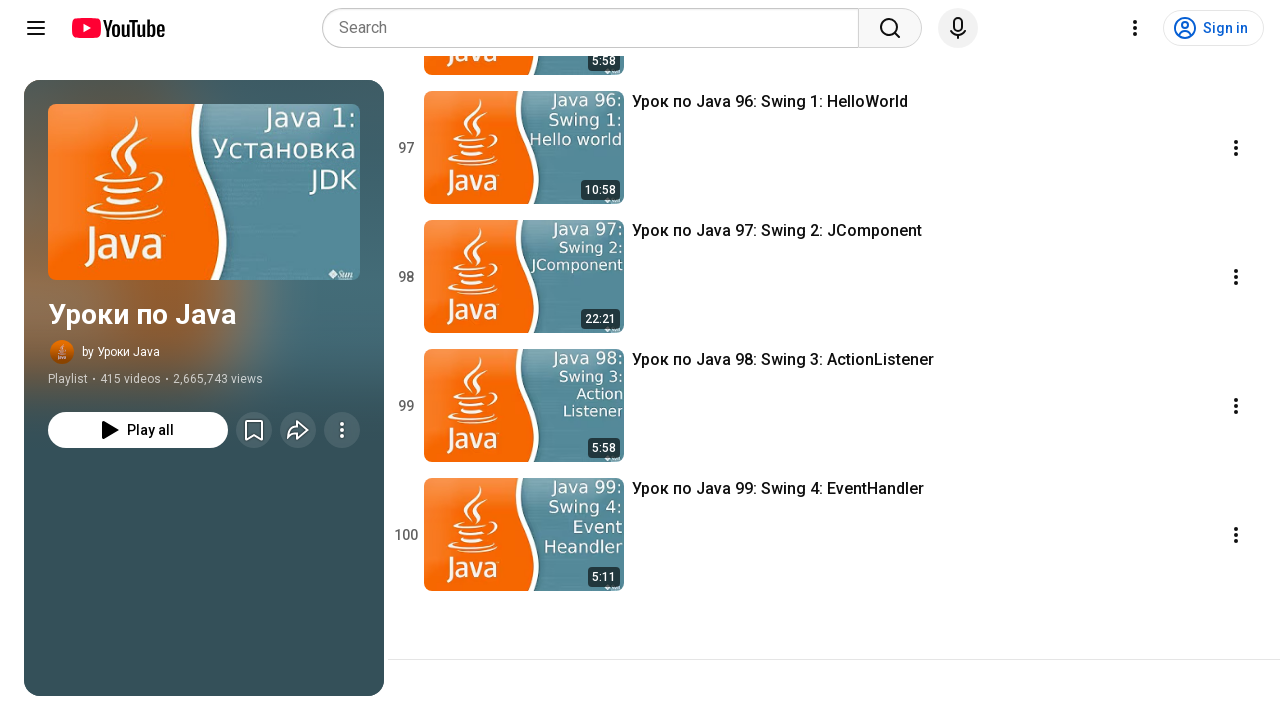

Scrolled to bottom of page (iteration 4/30) to trigger lazy-loading
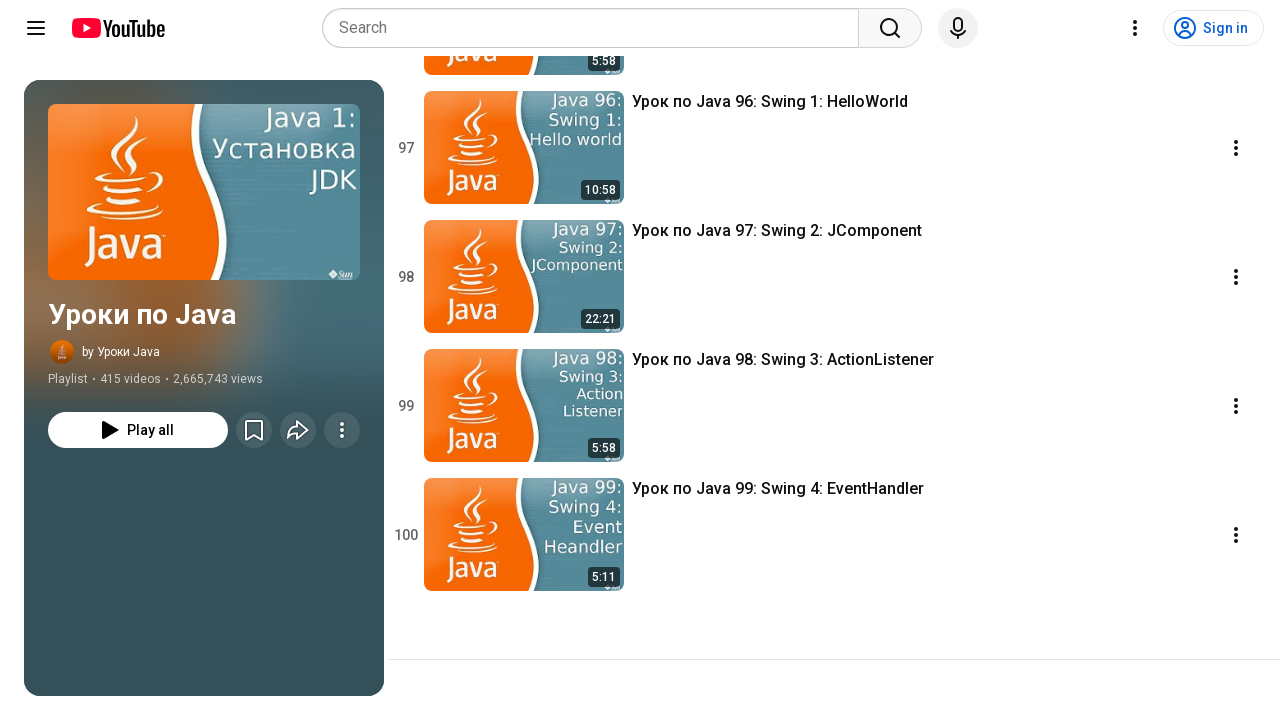

Waited 500ms for content to load
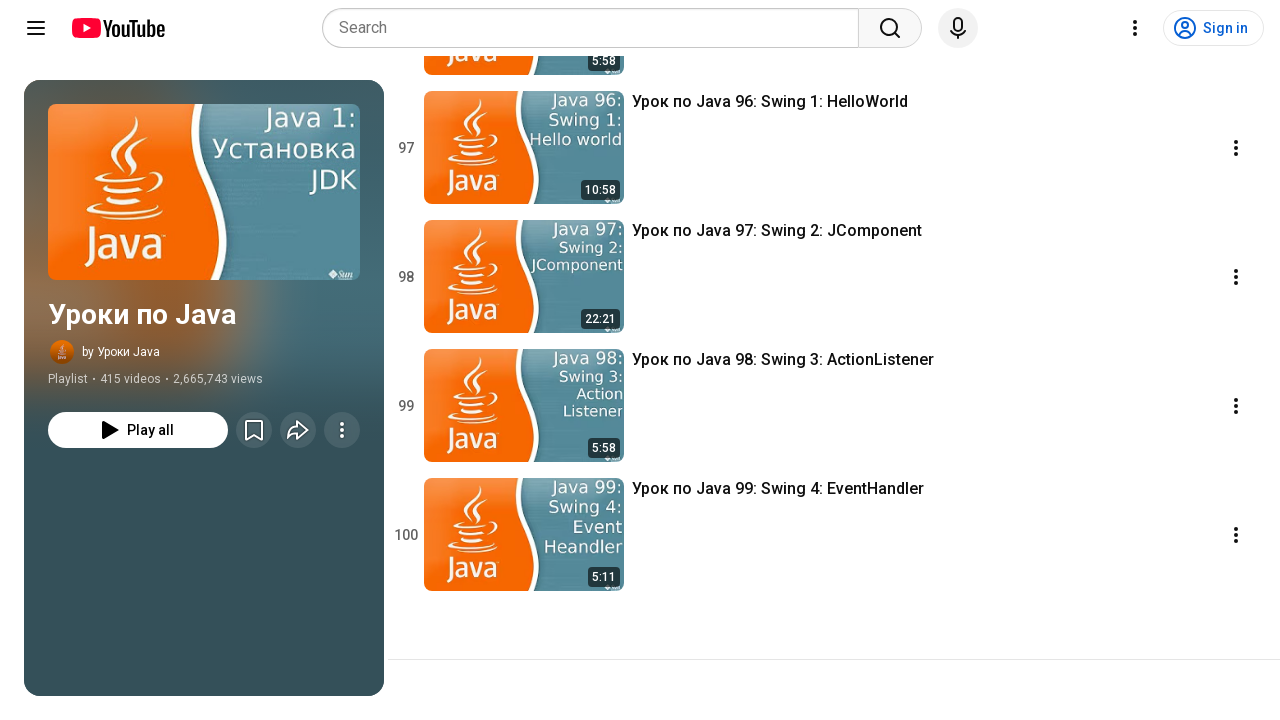

Scrolled to bottom of page (iteration 5/30) to trigger lazy-loading
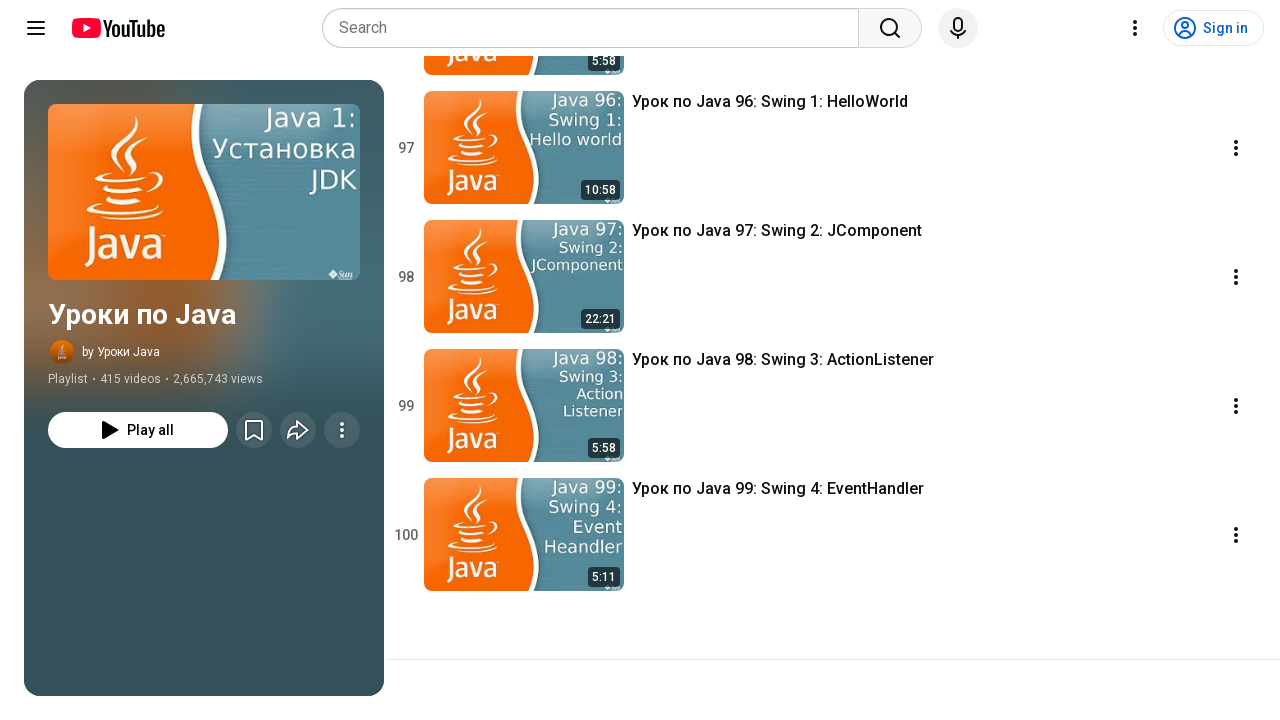

Waited 500ms for content to load
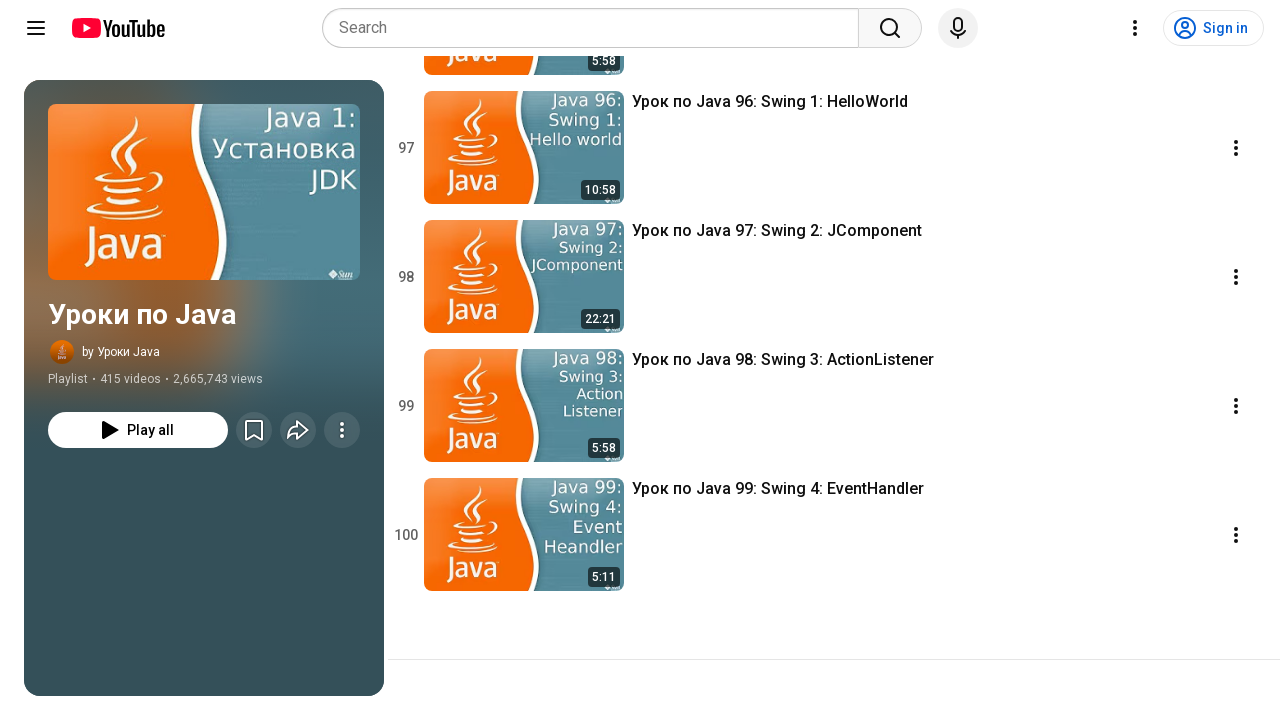

Scrolled to bottom of page (iteration 6/30) to trigger lazy-loading
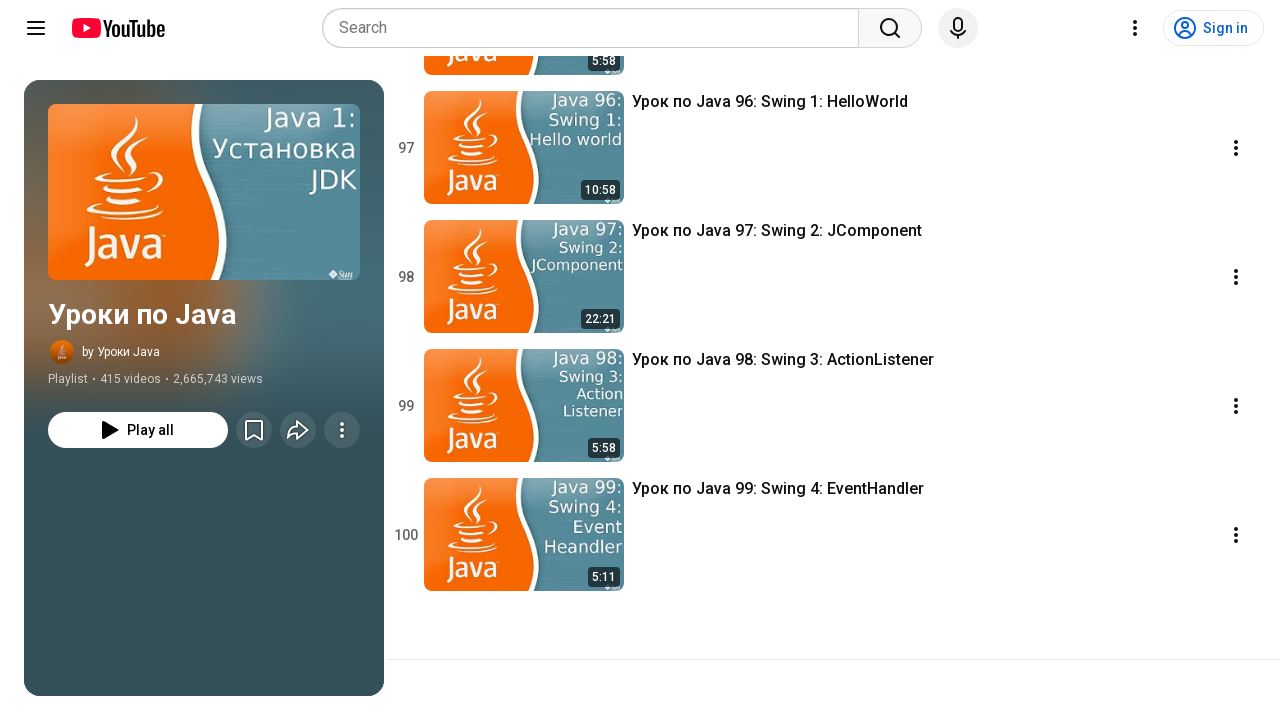

Waited 500ms for content to load
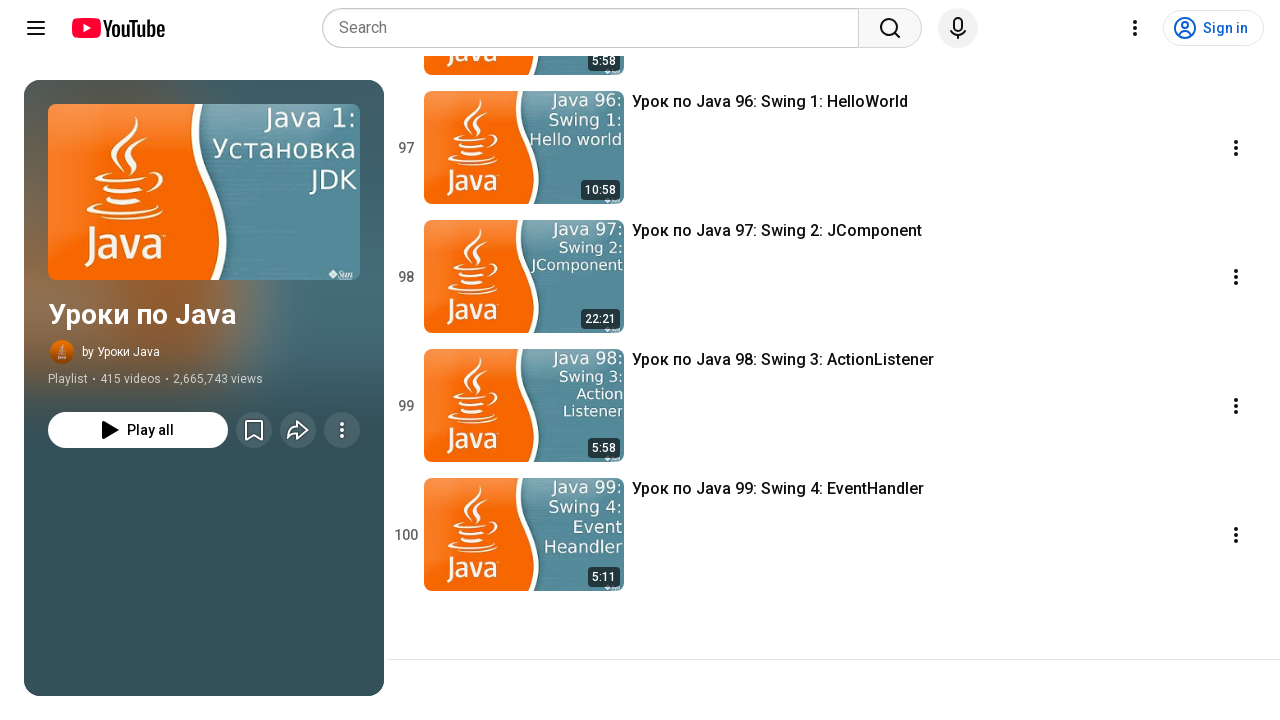

Scrolled to bottom of page (iteration 7/30) to trigger lazy-loading
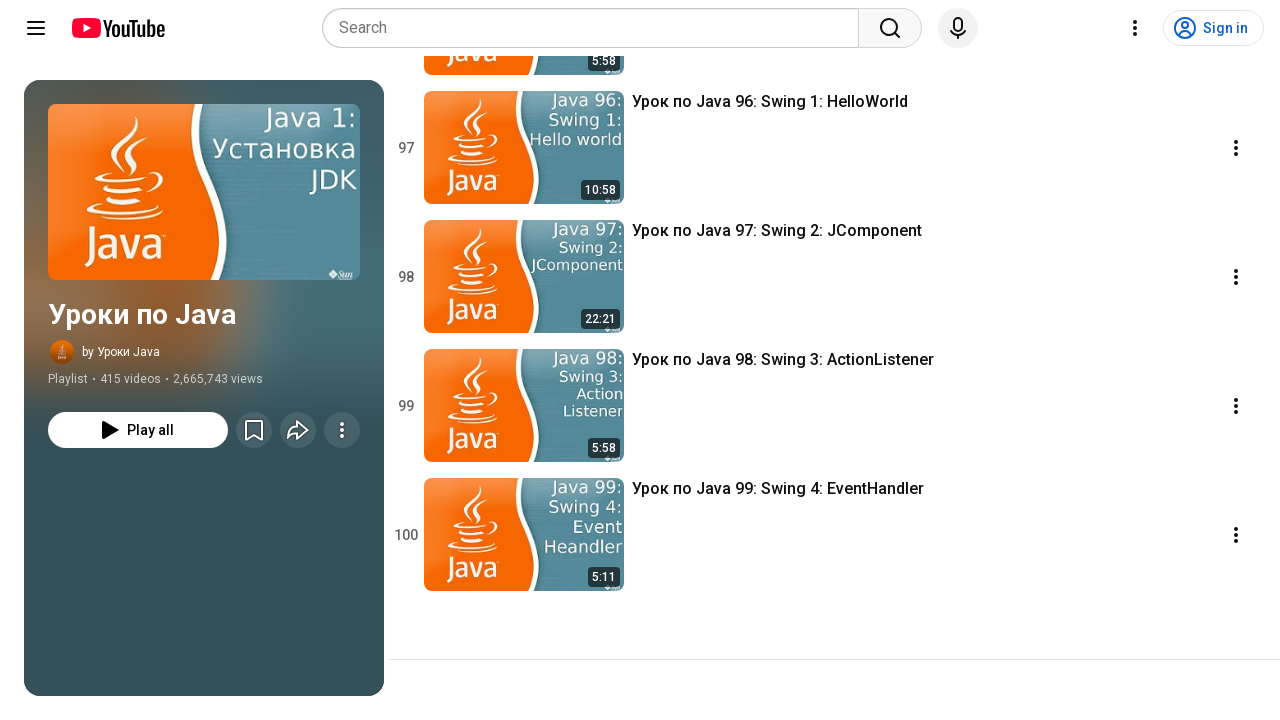

Waited 500ms for content to load
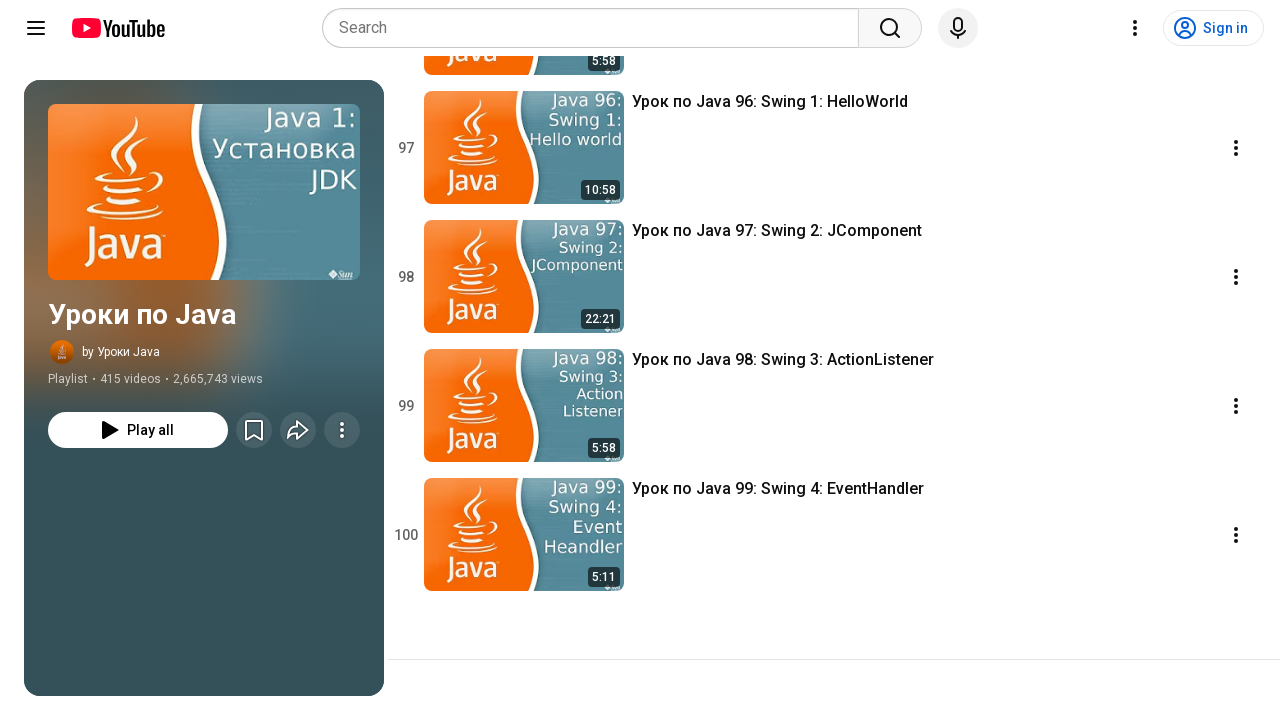

Scrolled to bottom of page (iteration 8/30) to trigger lazy-loading
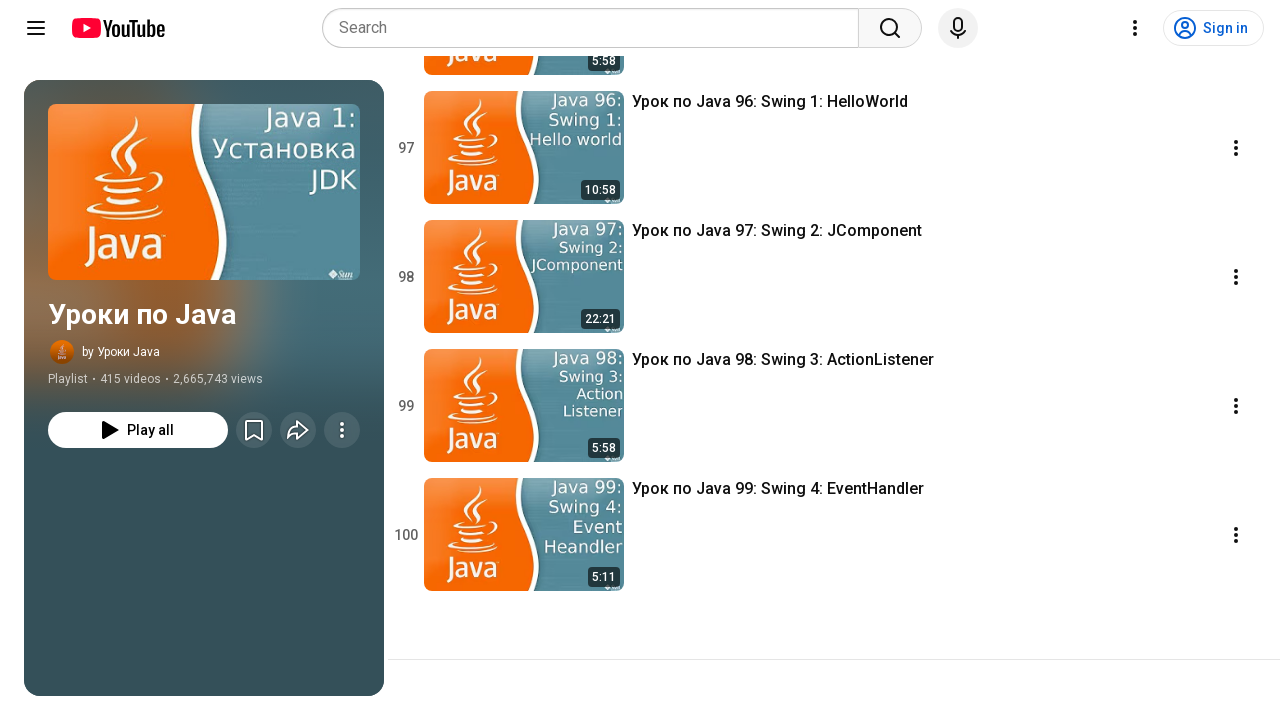

Waited 500ms for content to load
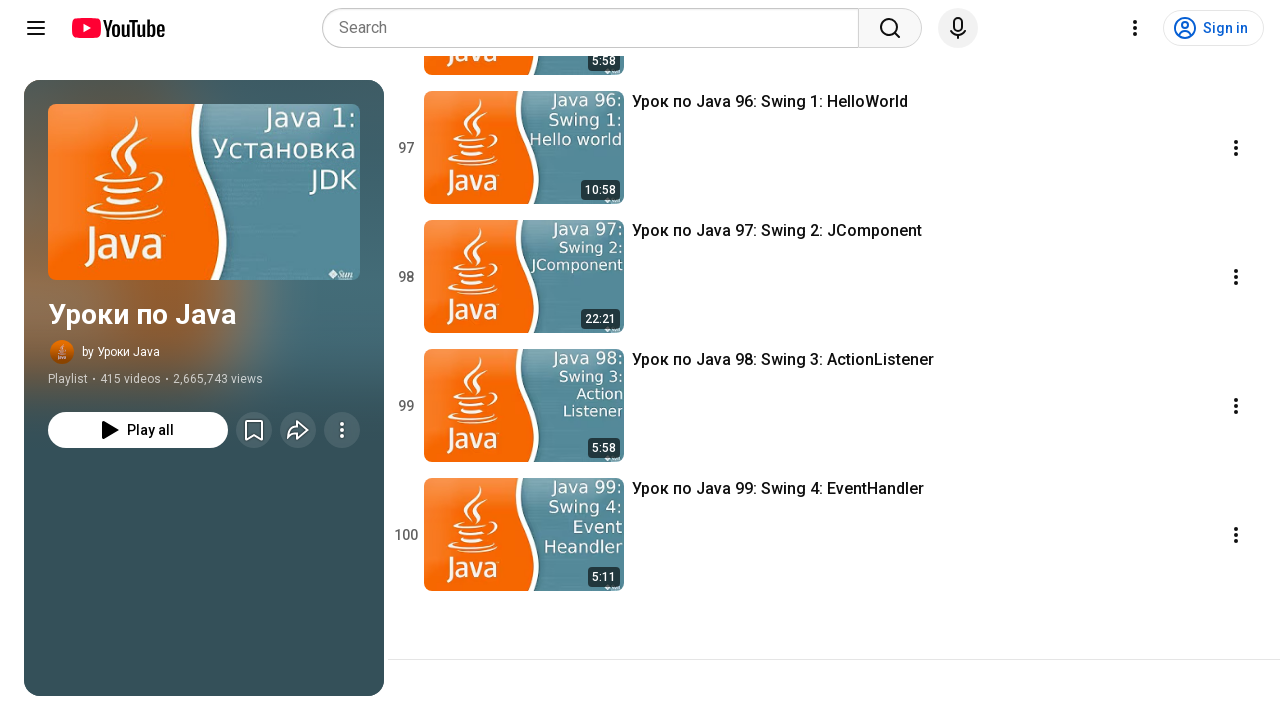

Scrolled to bottom of page (iteration 9/30) to trigger lazy-loading
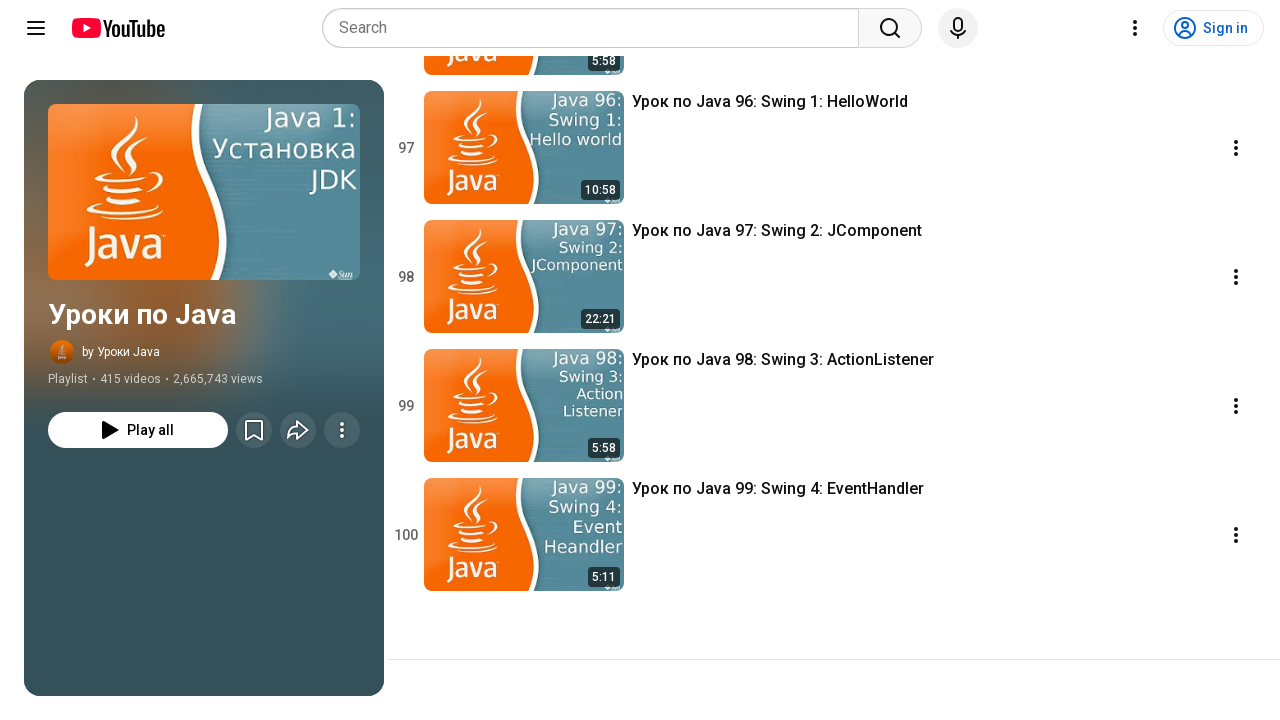

Waited 500ms for content to load
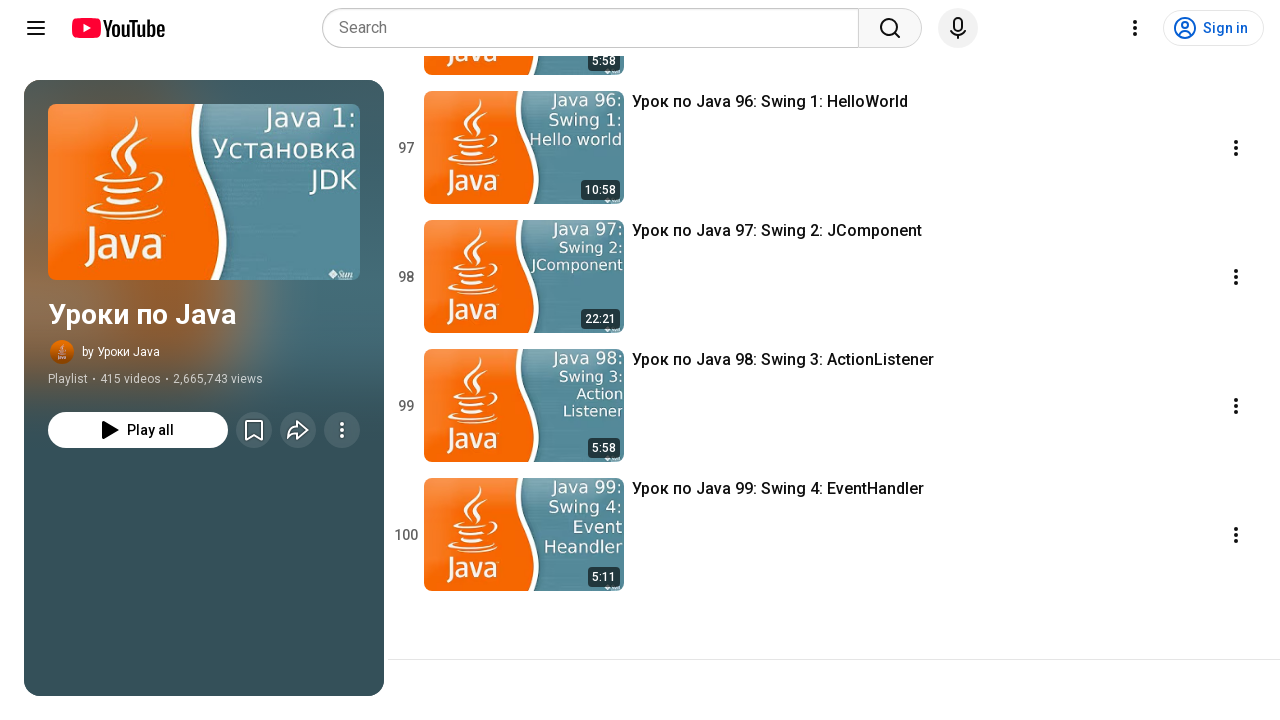

Scrolled to bottom of page (iteration 10/30) to trigger lazy-loading
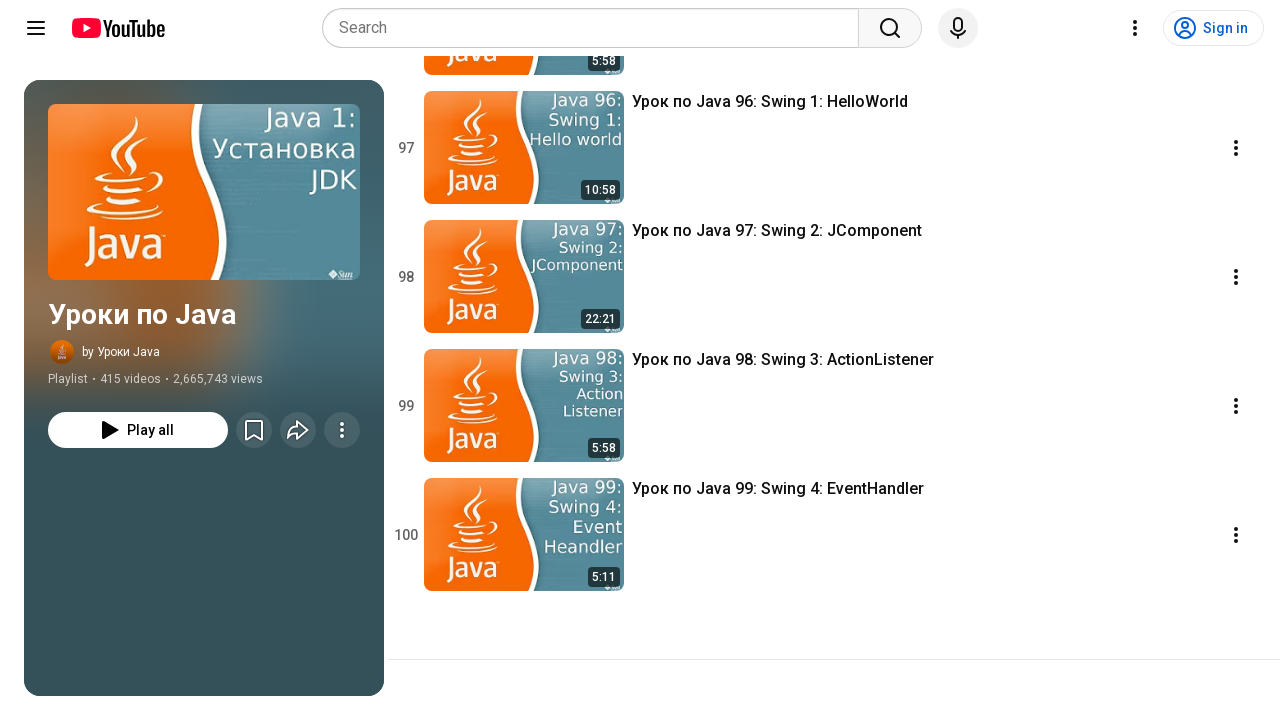

Waited 500ms for content to load
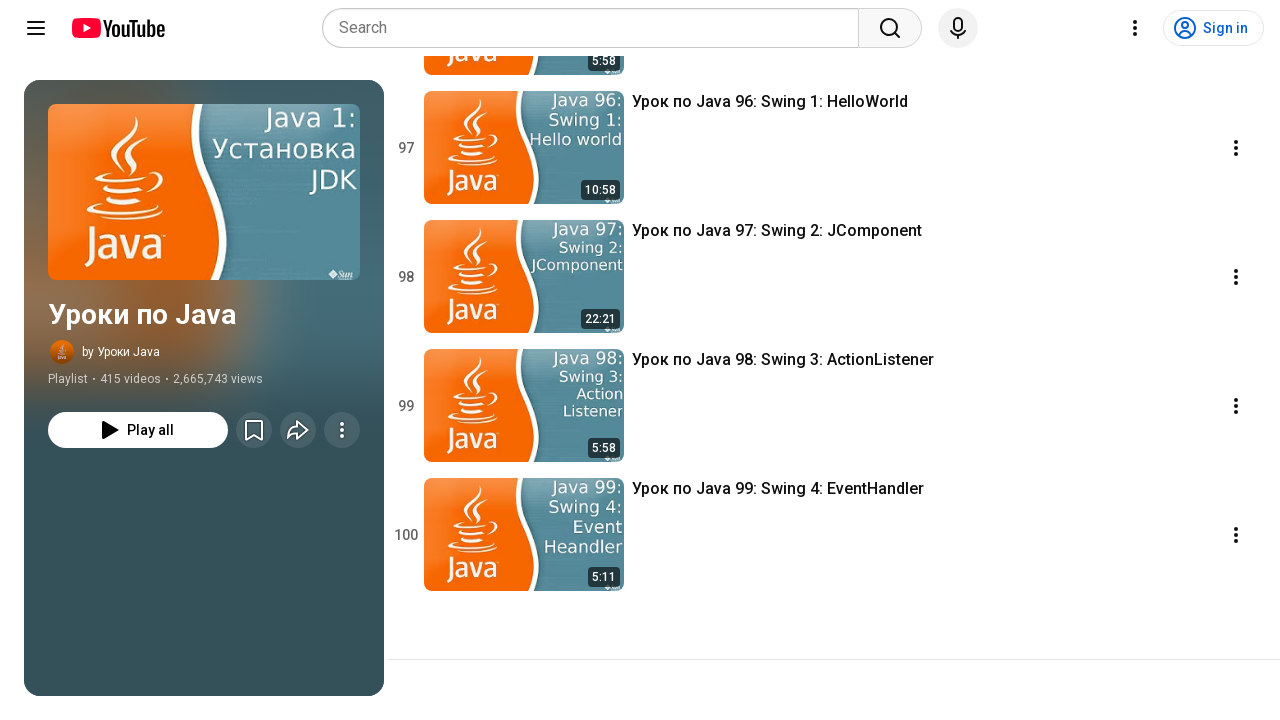

Scrolled to bottom of page (iteration 11/30) to trigger lazy-loading
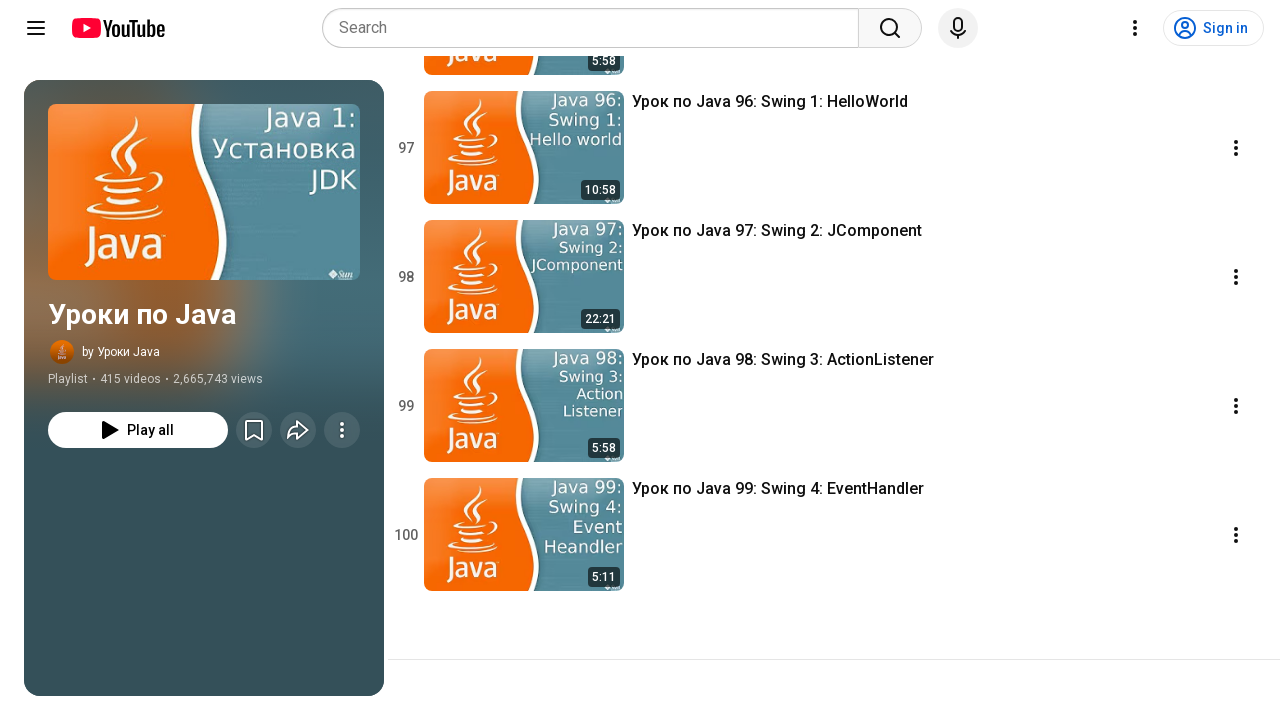

Waited 500ms for content to load
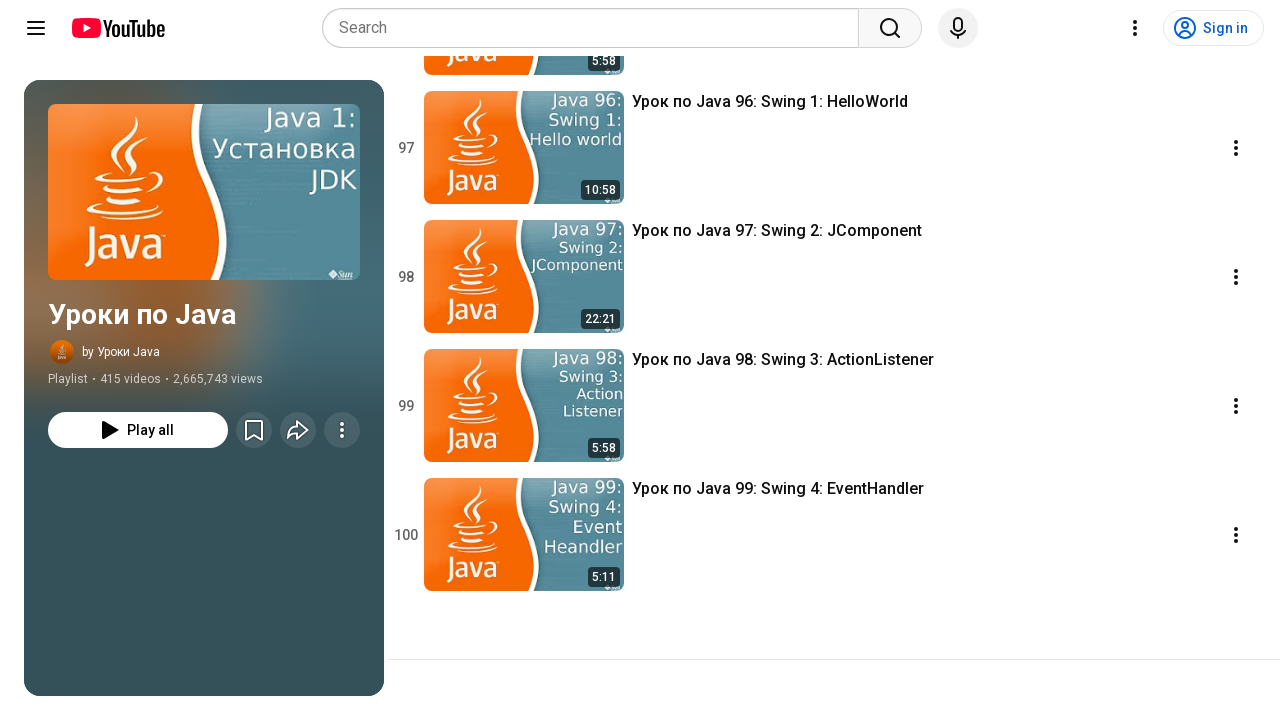

Scrolled to bottom of page (iteration 12/30) to trigger lazy-loading
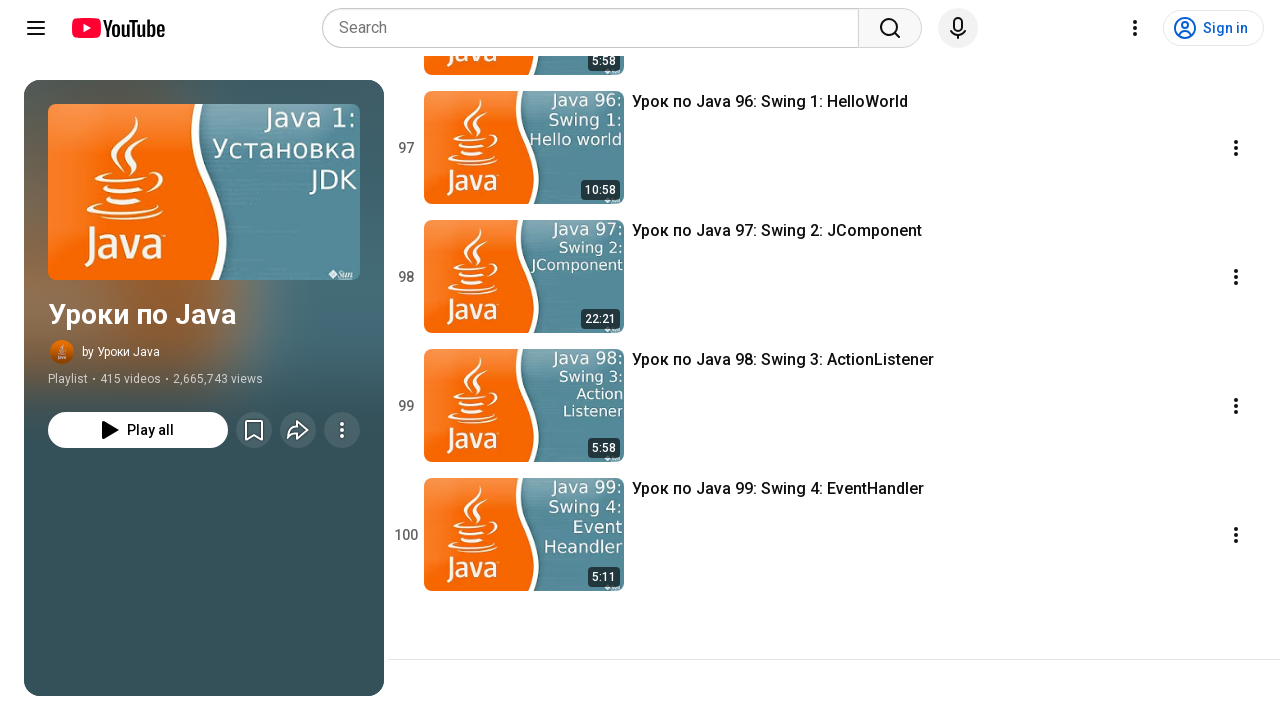

Waited 500ms for content to load
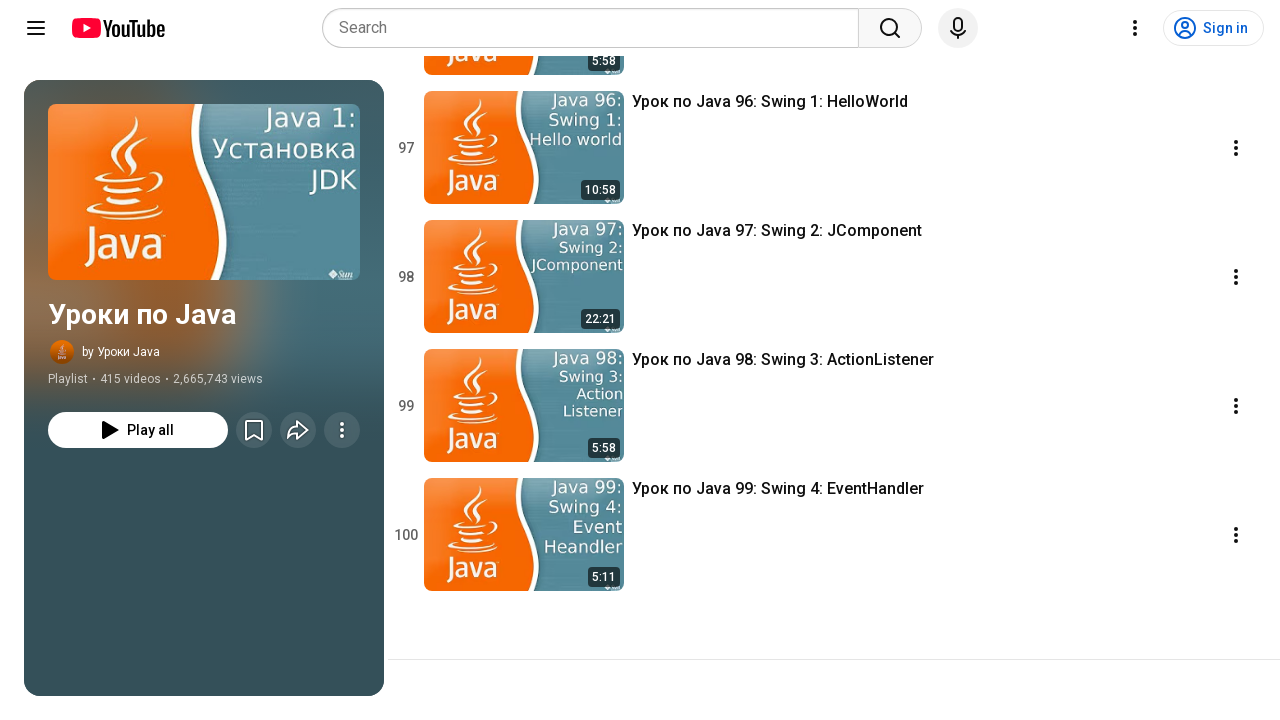

Scrolled to bottom of page (iteration 13/30) to trigger lazy-loading
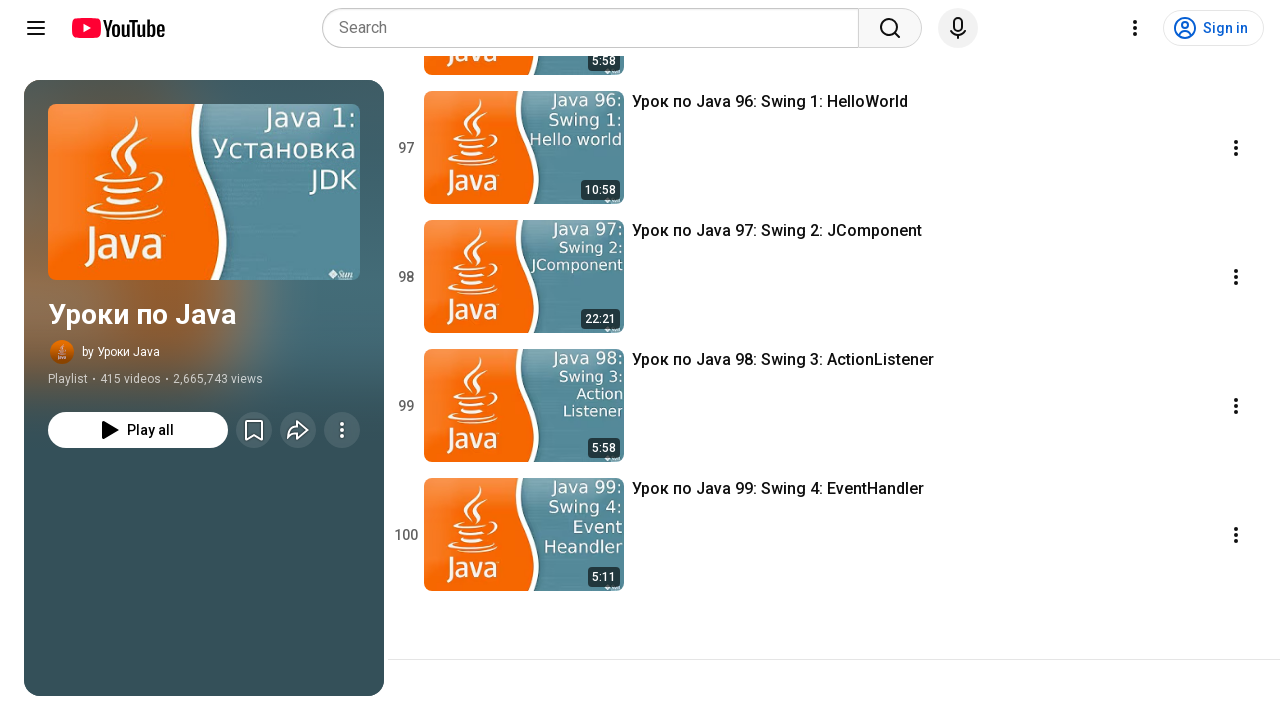

Waited 500ms for content to load
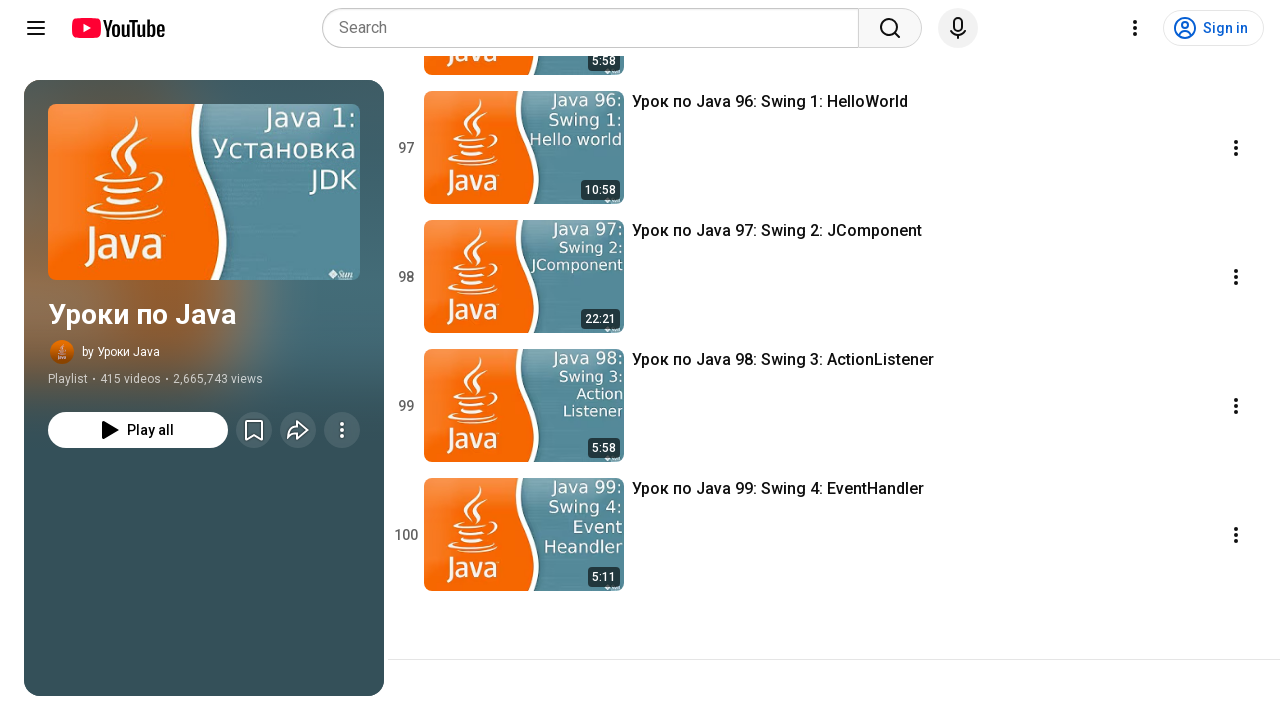

Scrolled to bottom of page (iteration 14/30) to trigger lazy-loading
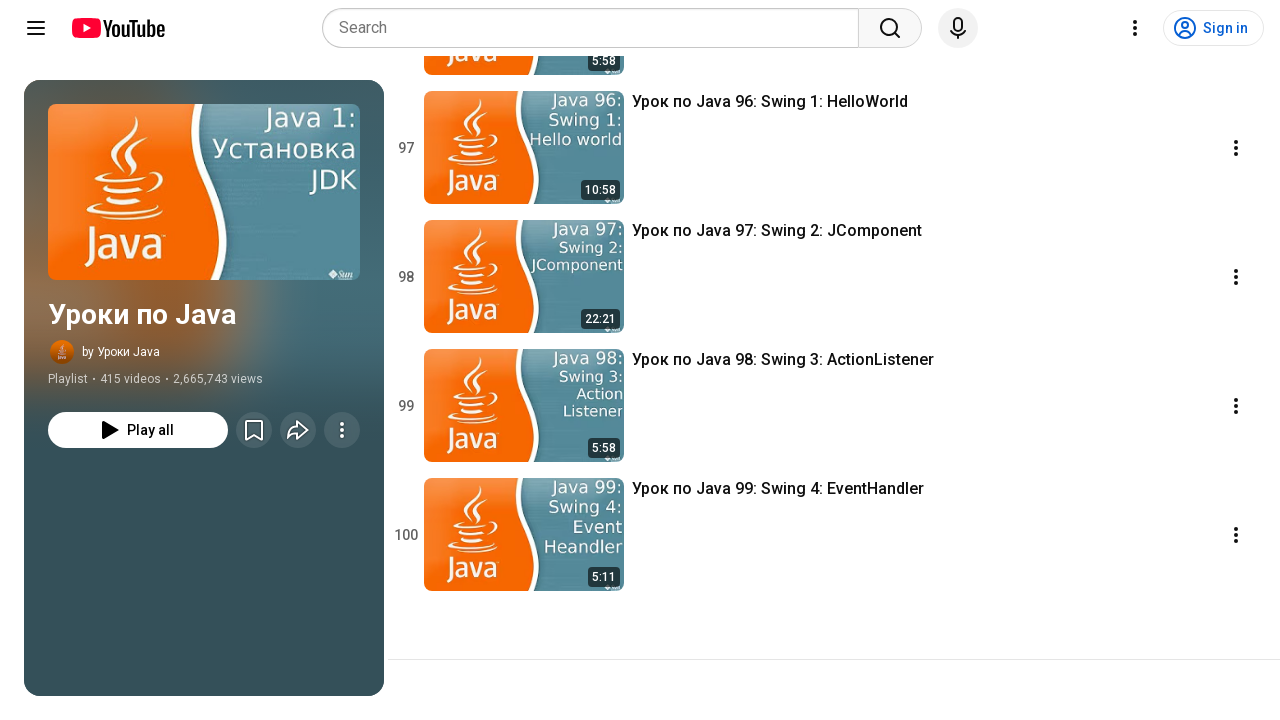

Waited 500ms for content to load
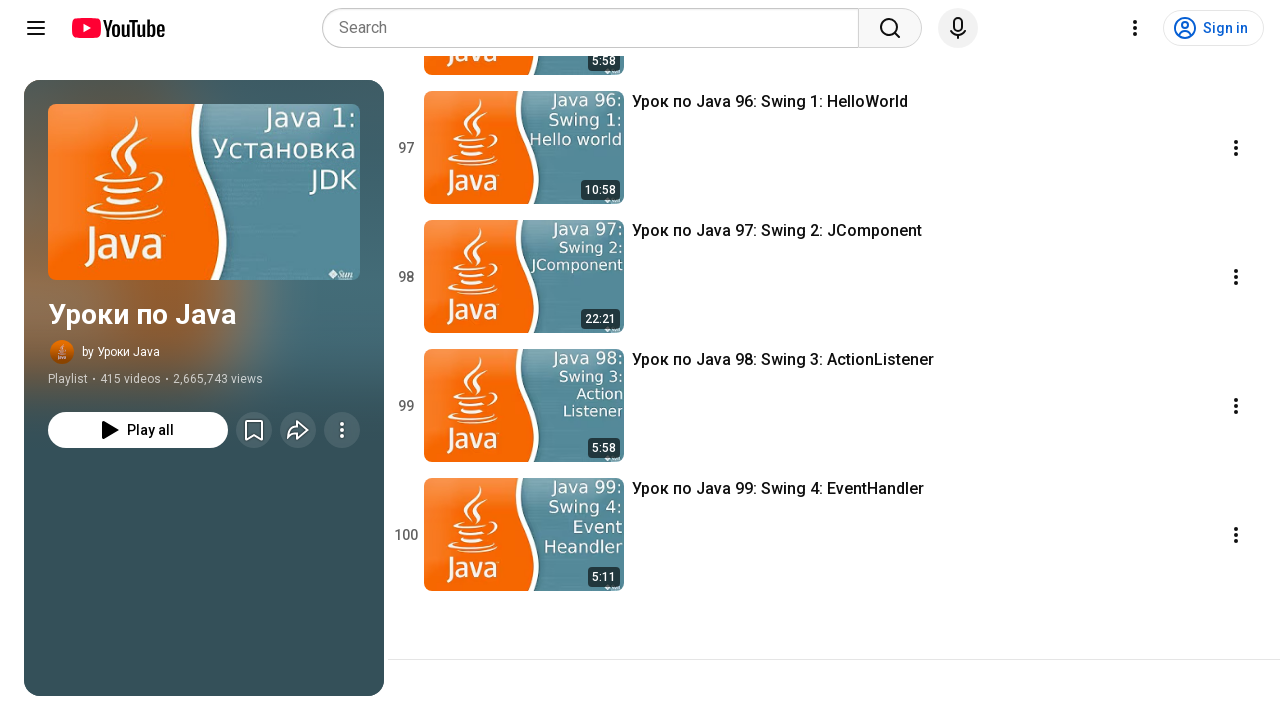

Scrolled to bottom of page (iteration 15/30) to trigger lazy-loading
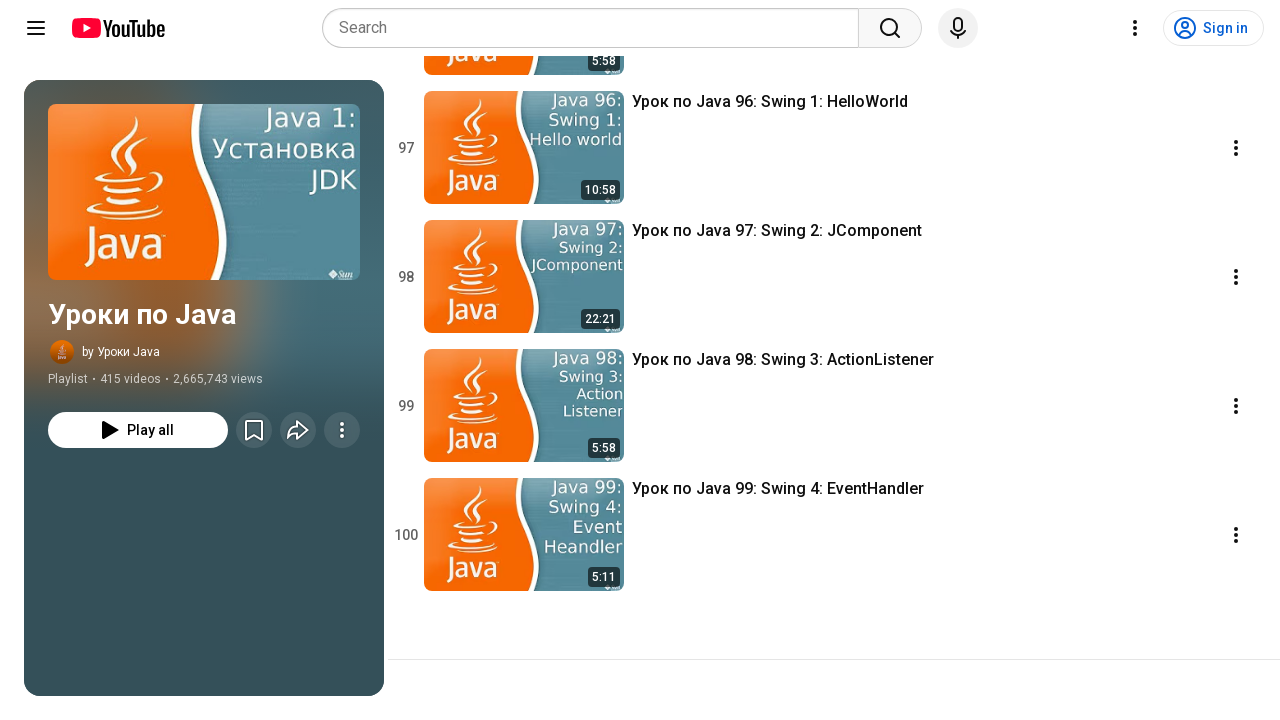

Waited 500ms for content to load
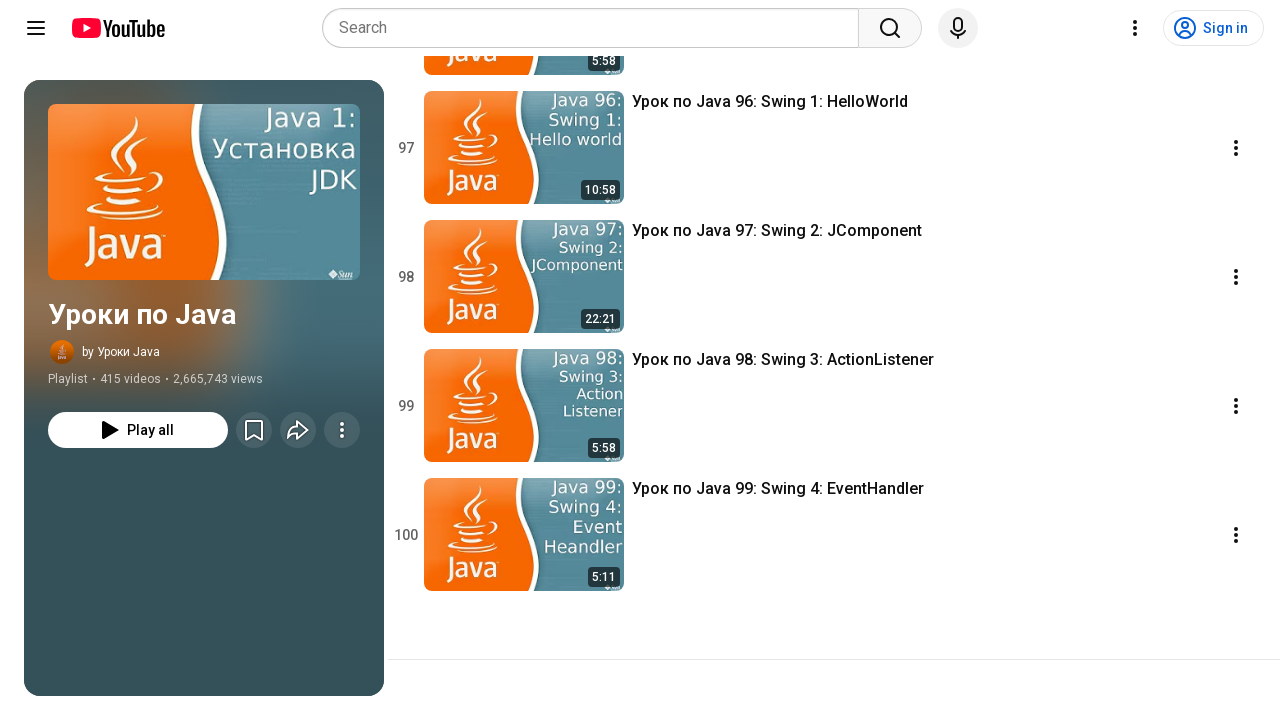

Scrolled to bottom of page (iteration 16/30) to trigger lazy-loading
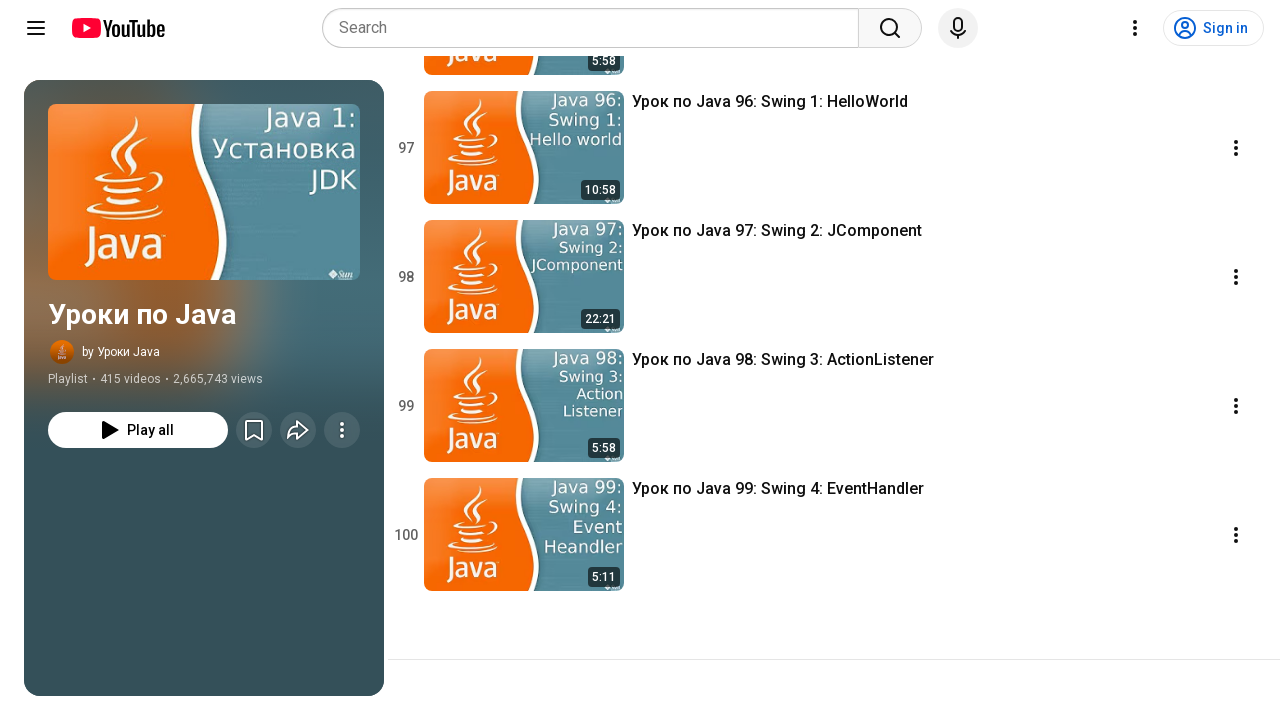

Waited 500ms for content to load
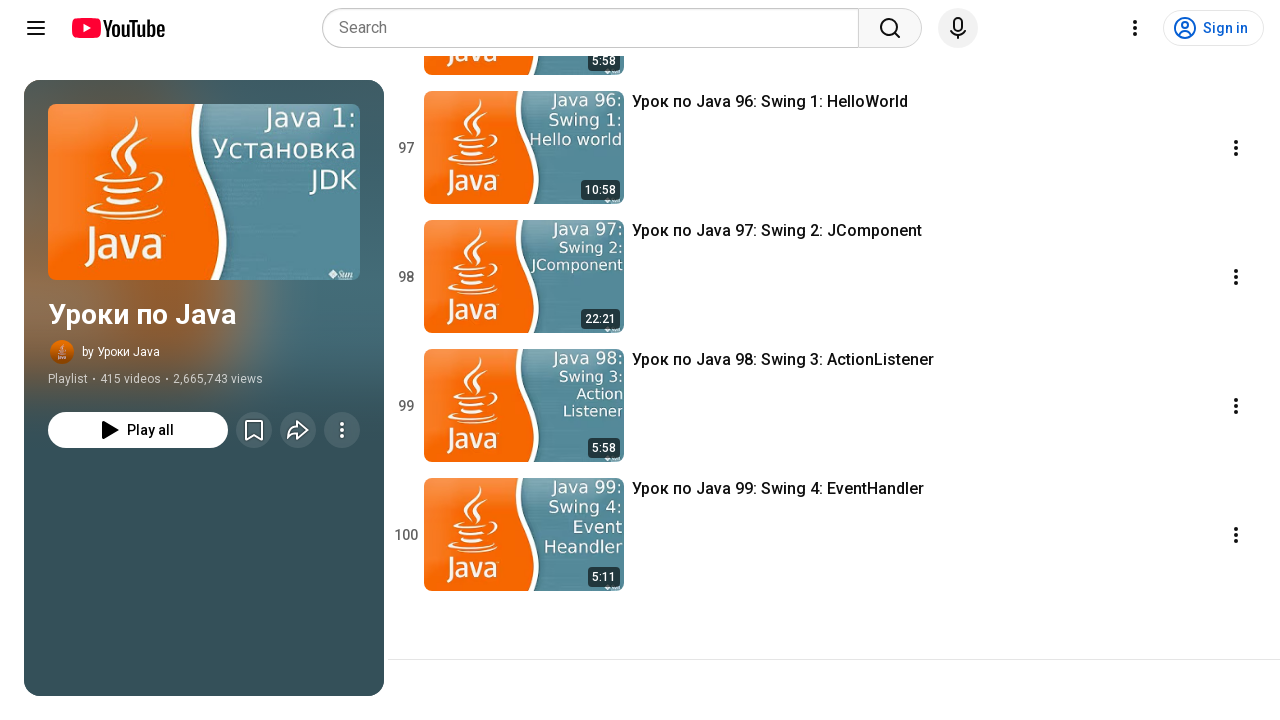

Scrolled to bottom of page (iteration 17/30) to trigger lazy-loading
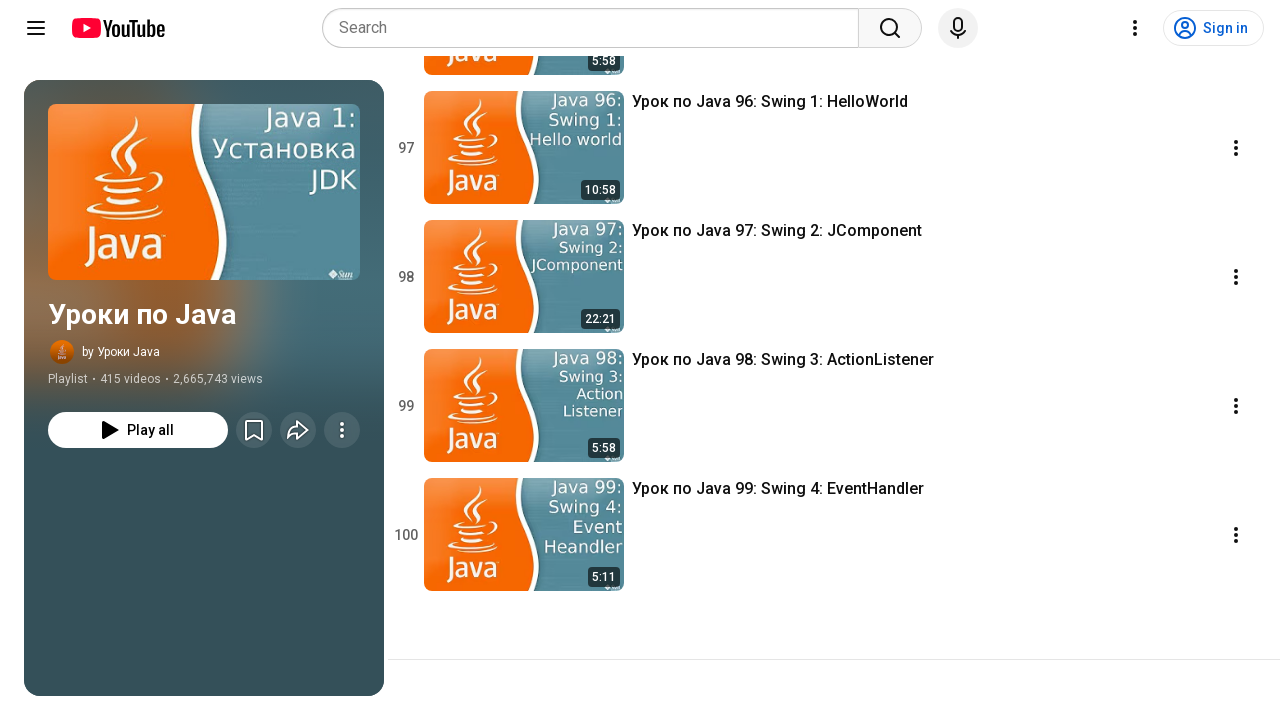

Waited 500ms for content to load
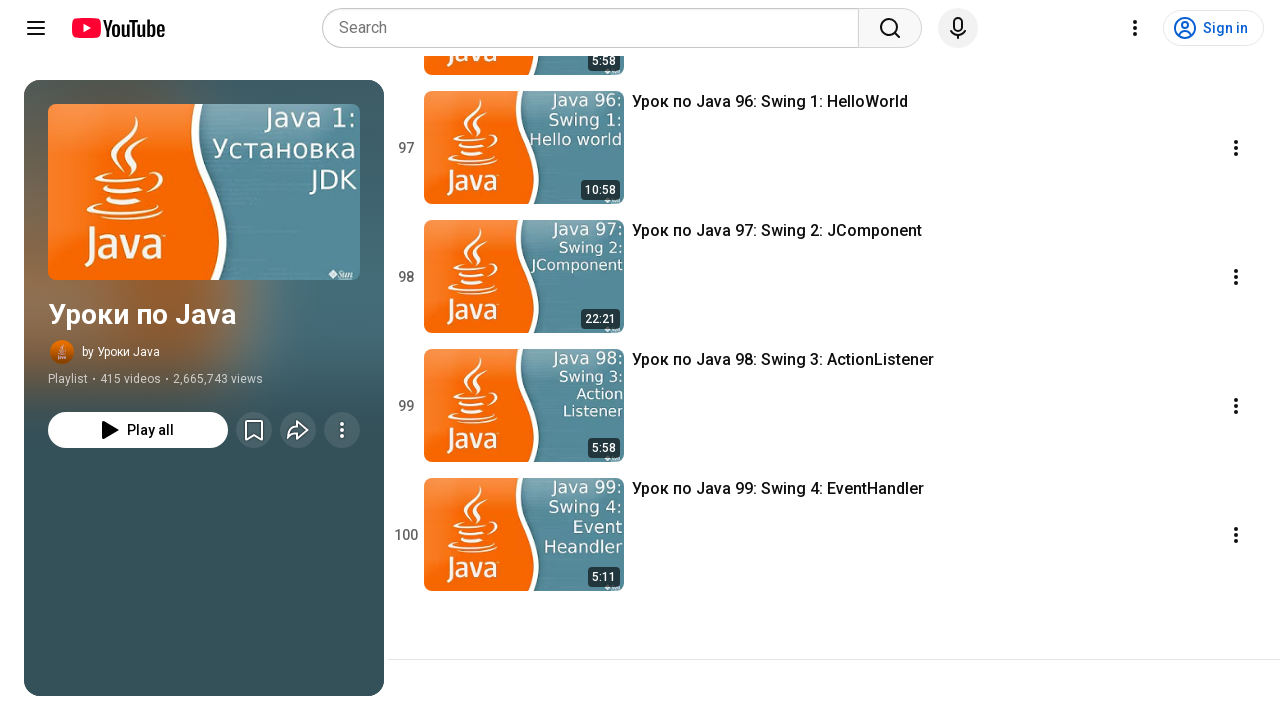

Scrolled to bottom of page (iteration 18/30) to trigger lazy-loading
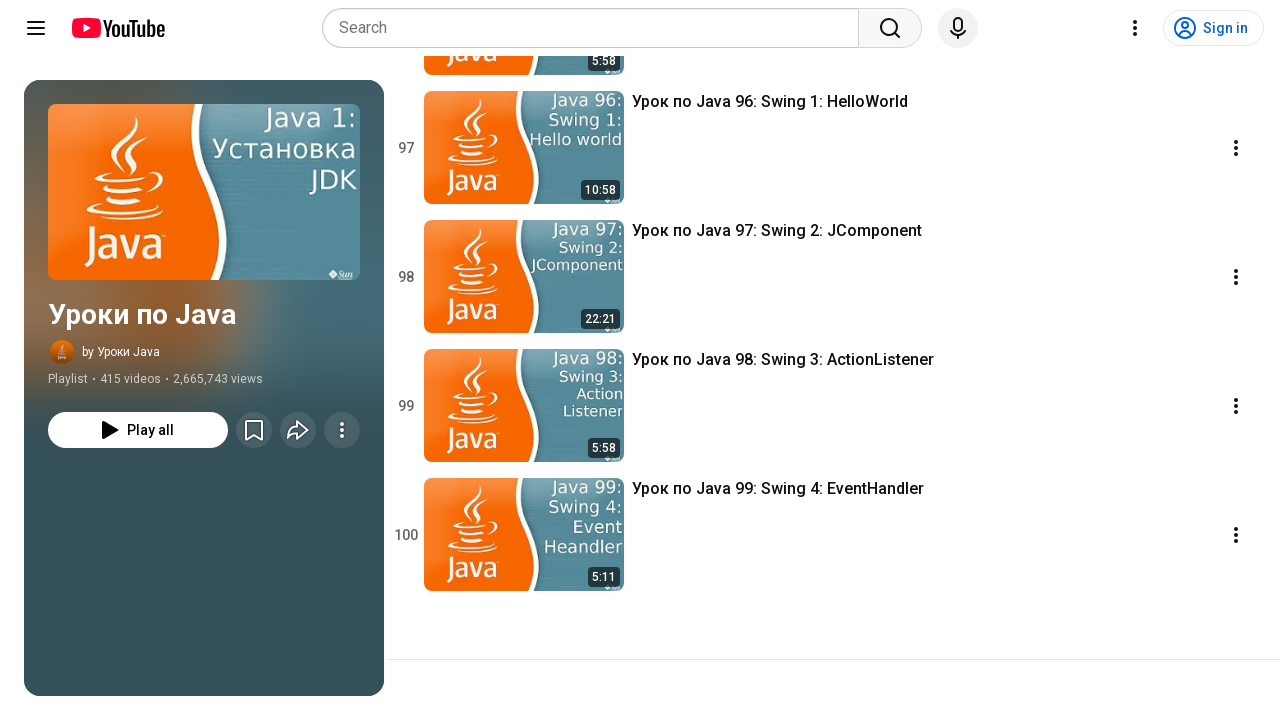

Waited 500ms for content to load
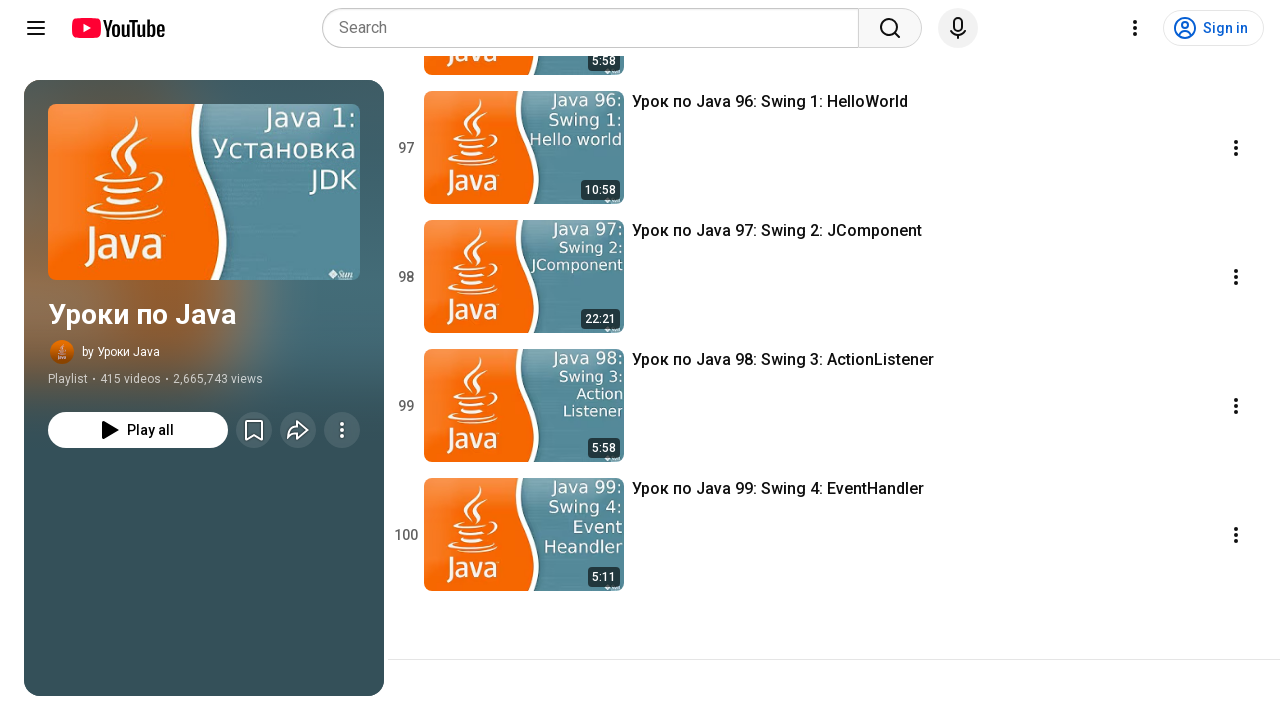

Scrolled to bottom of page (iteration 19/30) to trigger lazy-loading
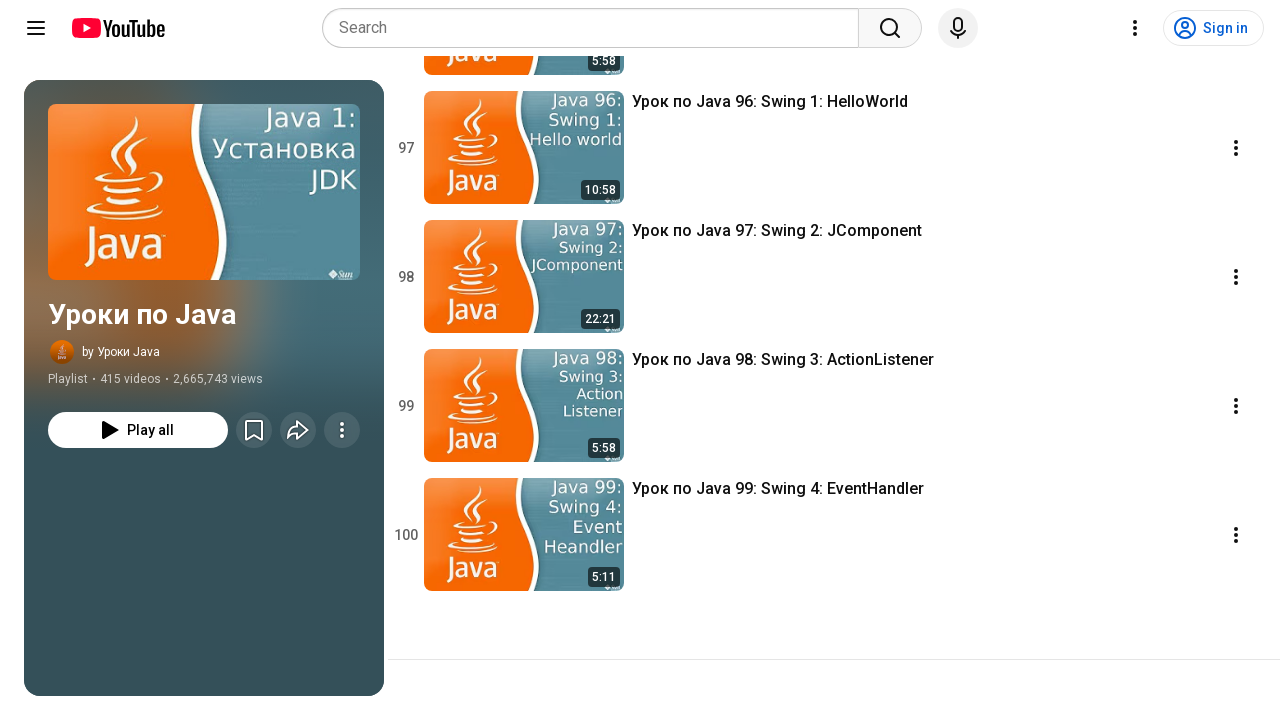

Waited 500ms for content to load
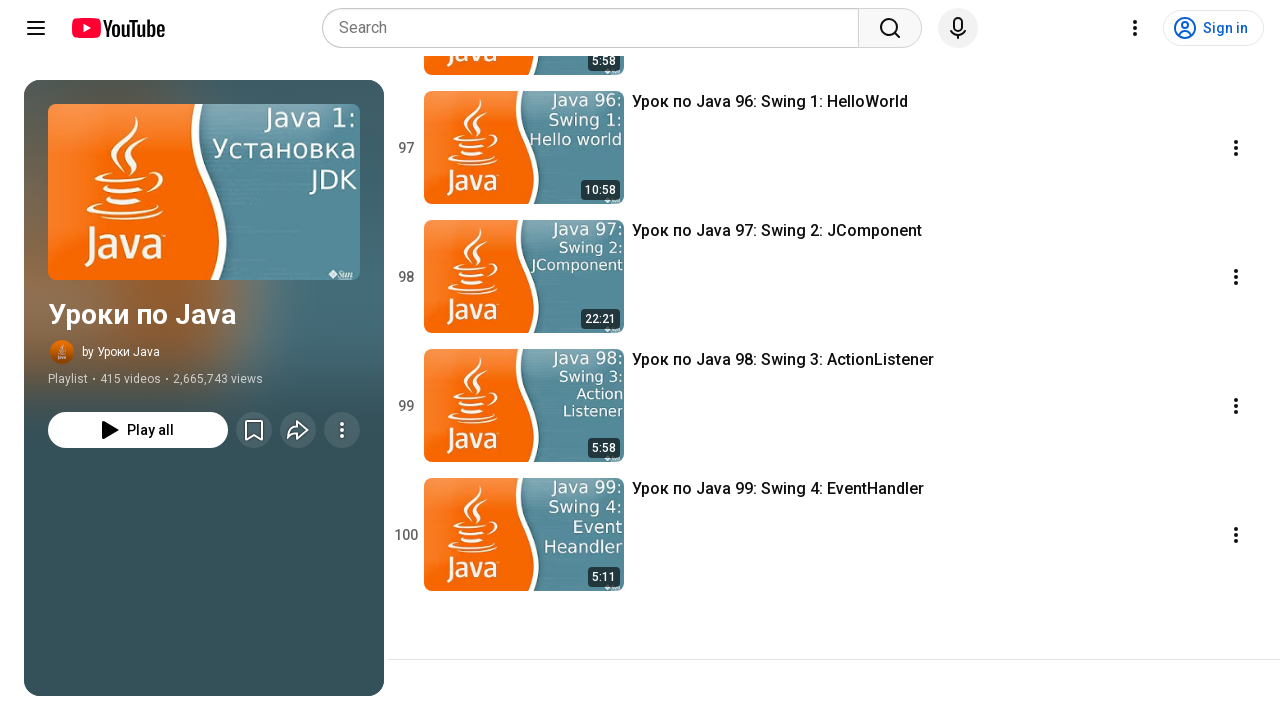

Scrolled to bottom of page (iteration 20/30) to trigger lazy-loading
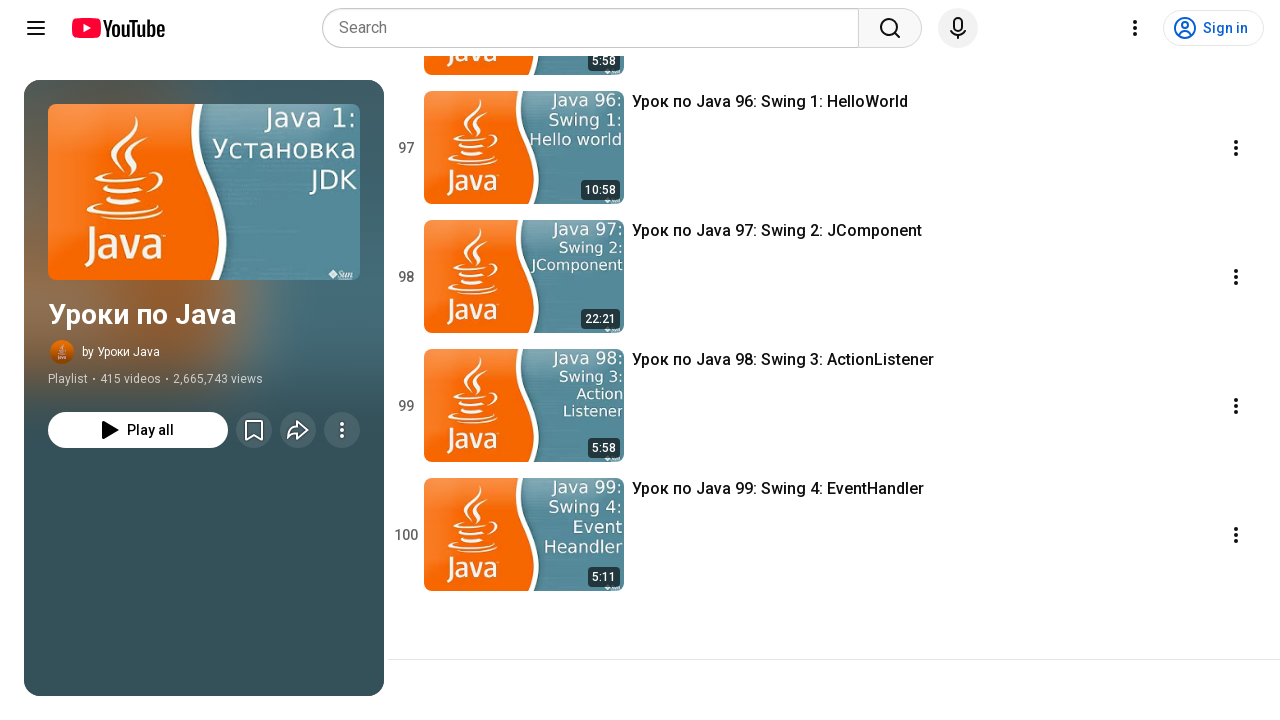

Waited 500ms for content to load
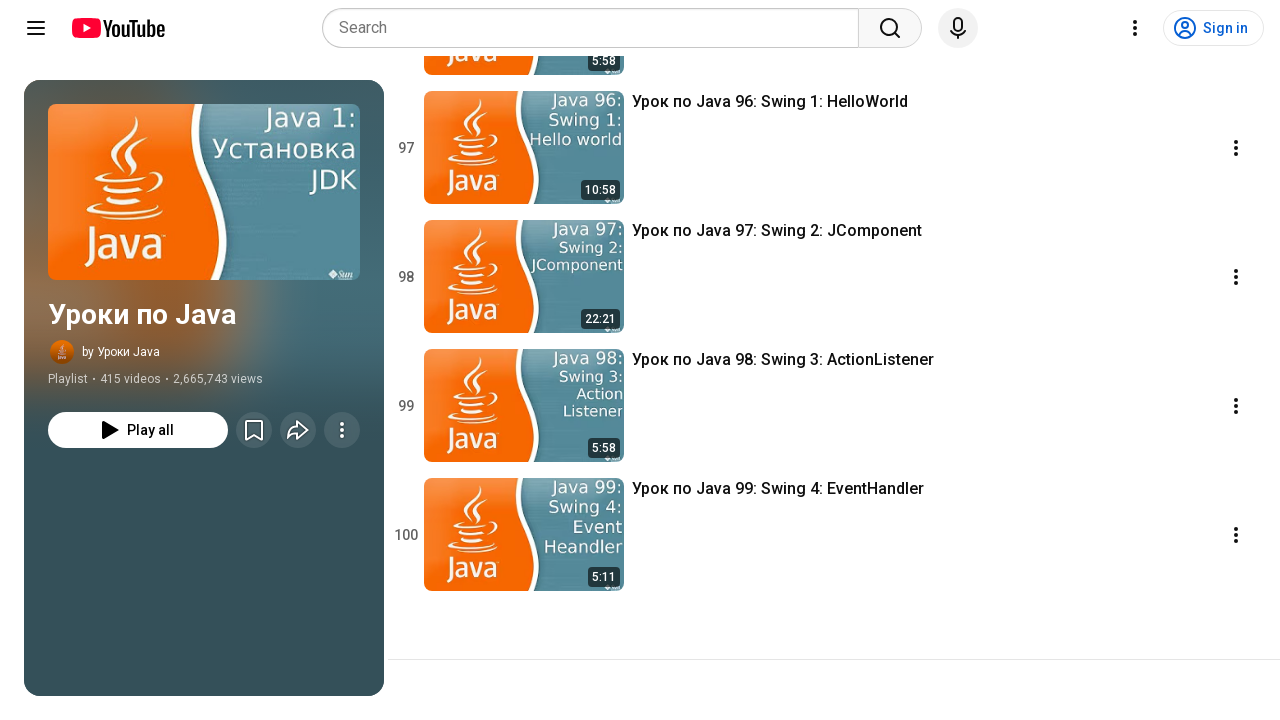

Scrolled to bottom of page (iteration 21/30) to trigger lazy-loading
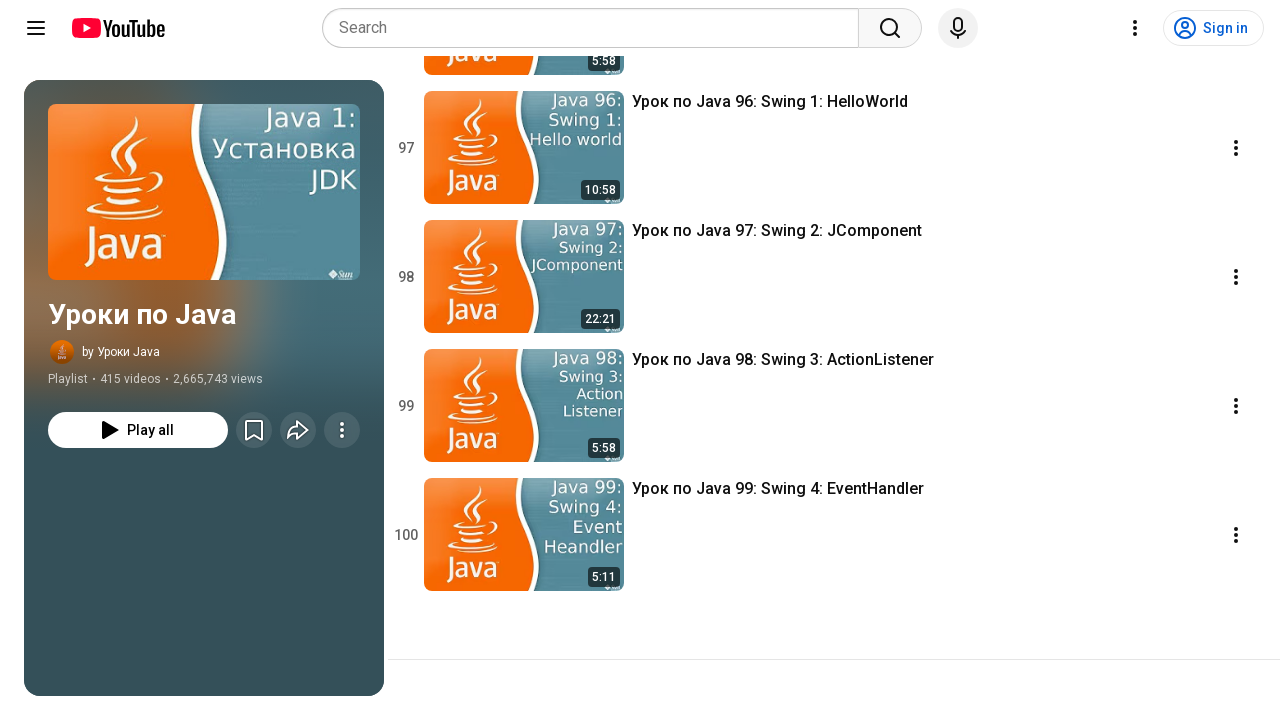

Waited 500ms for content to load
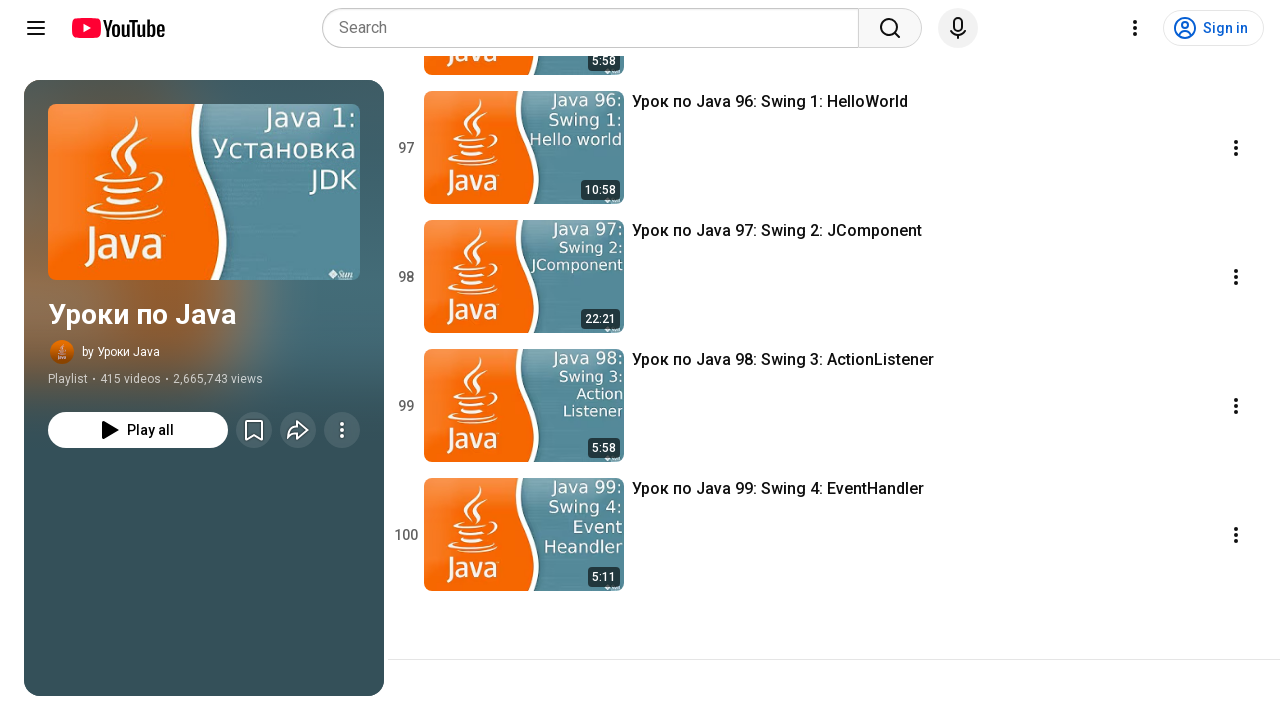

Scrolled to bottom of page (iteration 22/30) to trigger lazy-loading
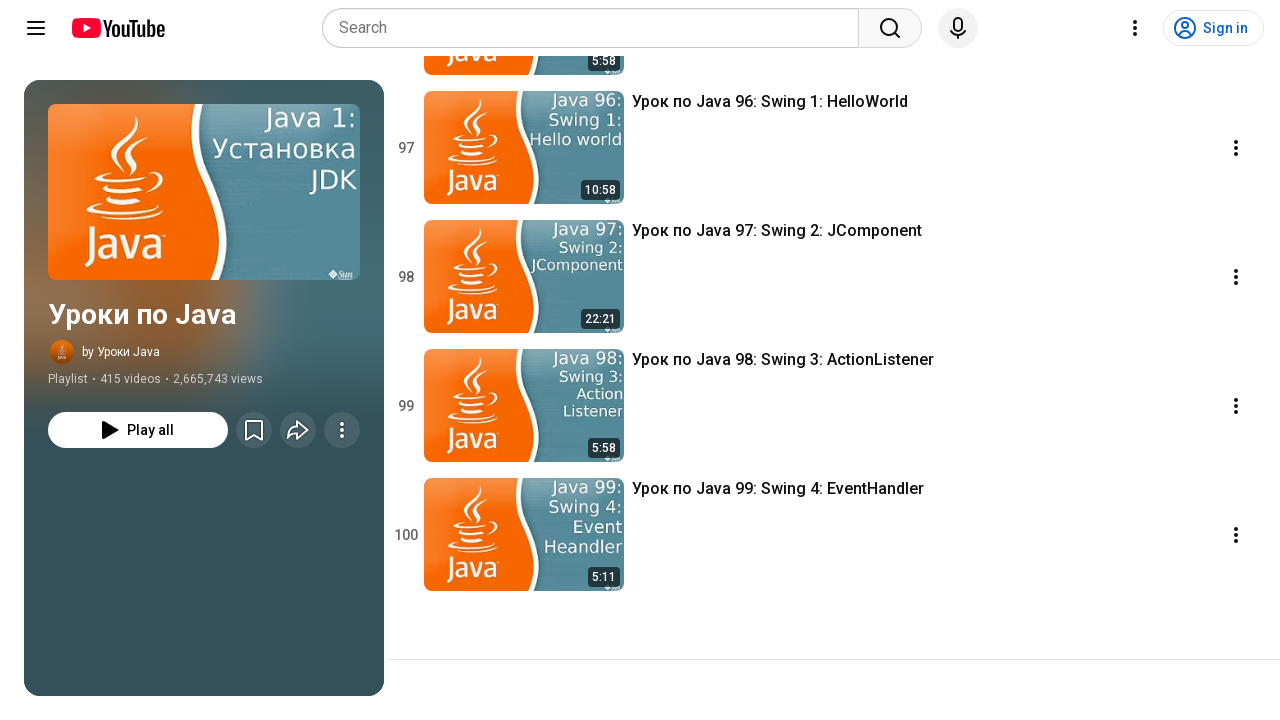

Waited 500ms for content to load
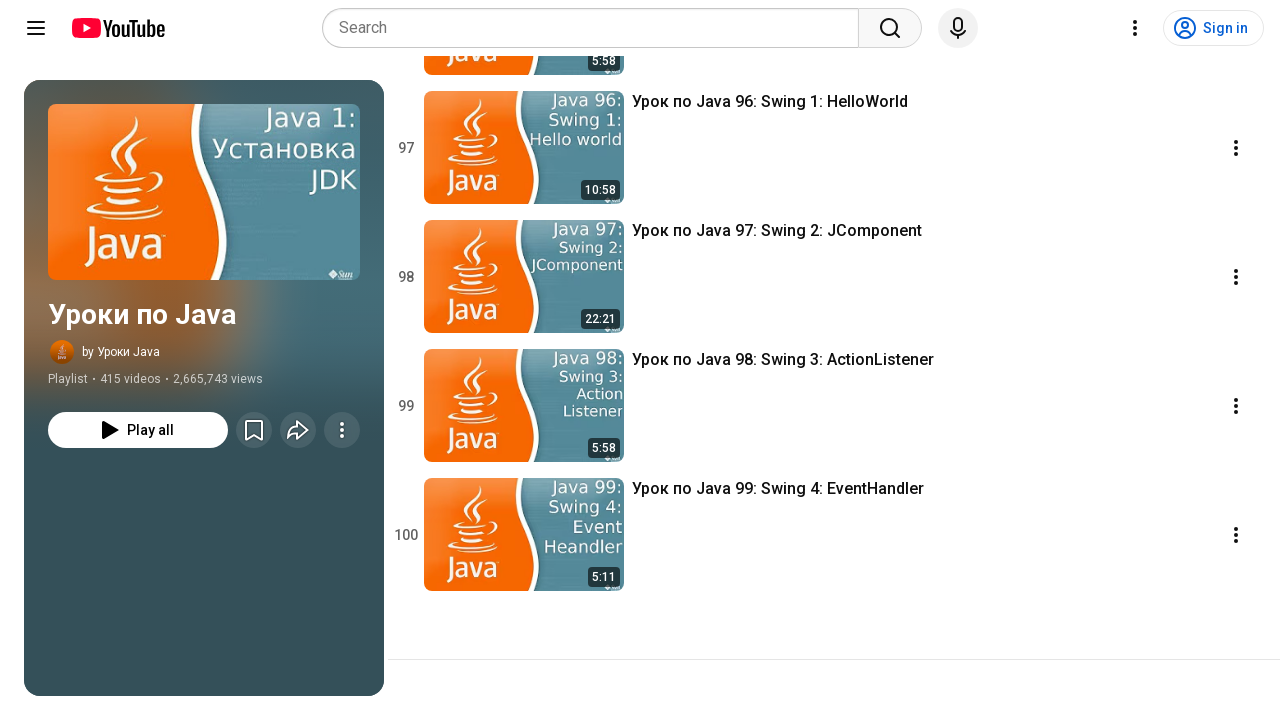

Scrolled to bottom of page (iteration 23/30) to trigger lazy-loading
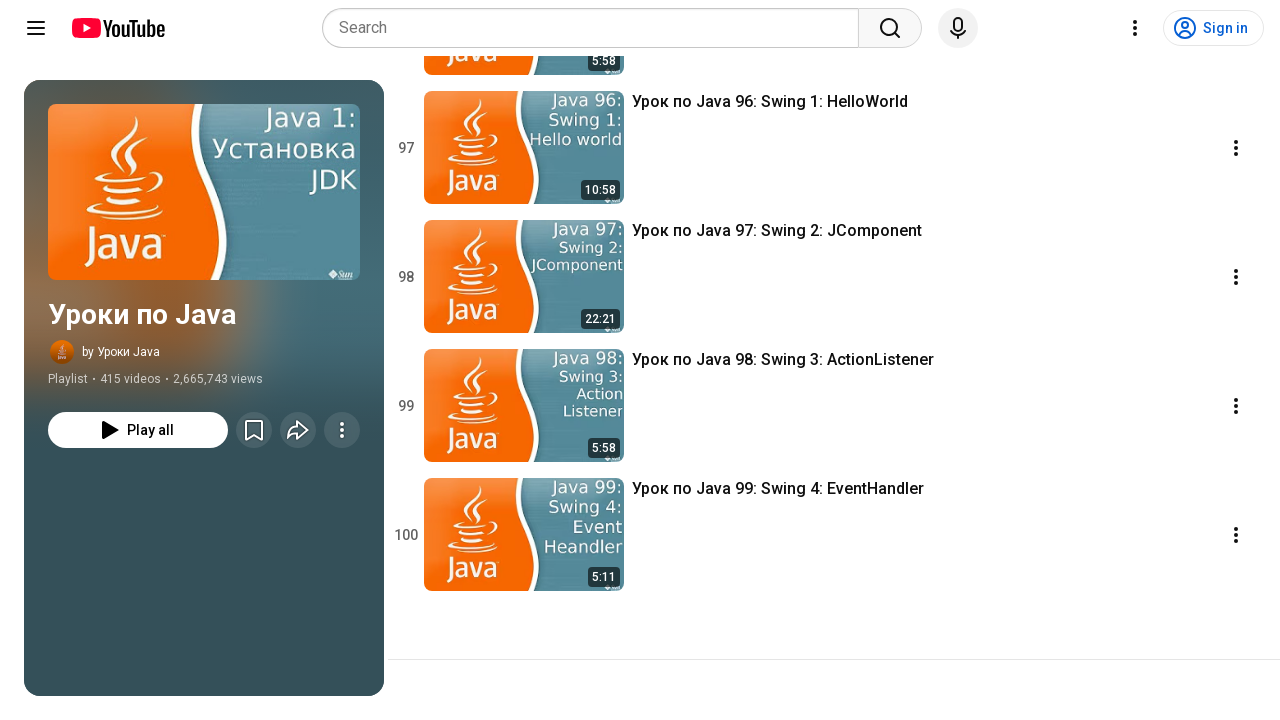

Waited 500ms for content to load
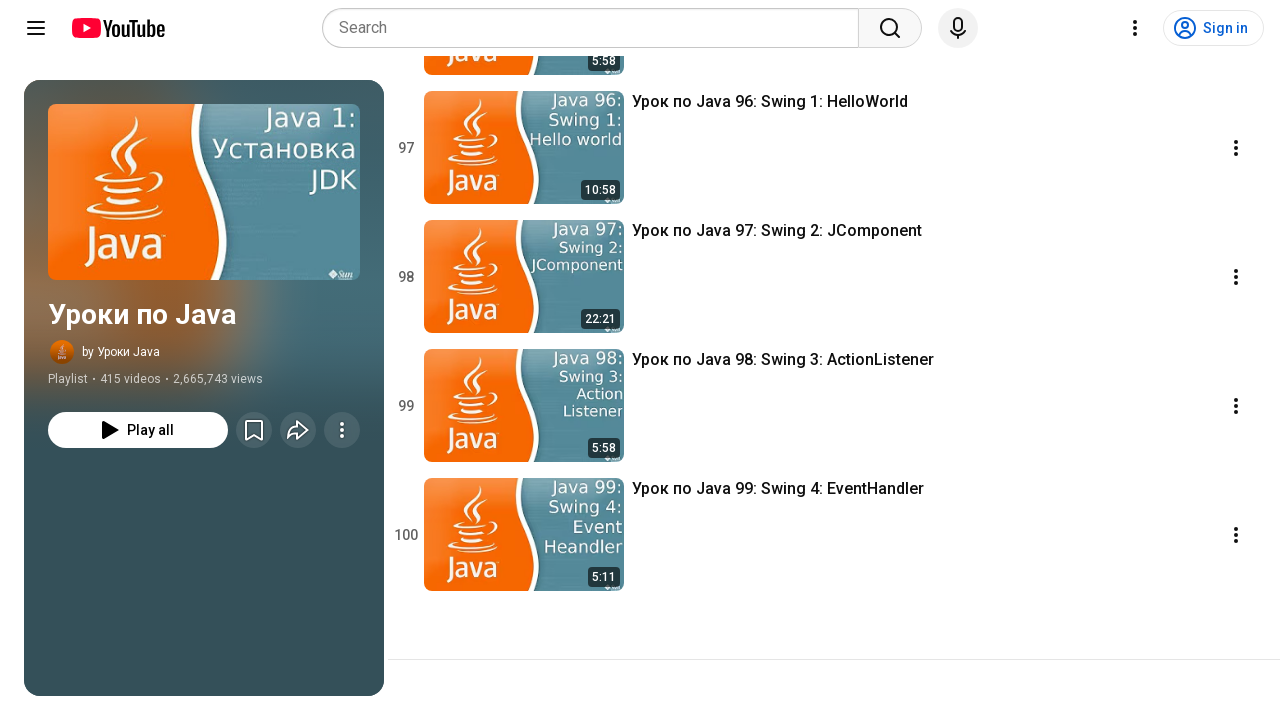

Scrolled to bottom of page (iteration 24/30) to trigger lazy-loading
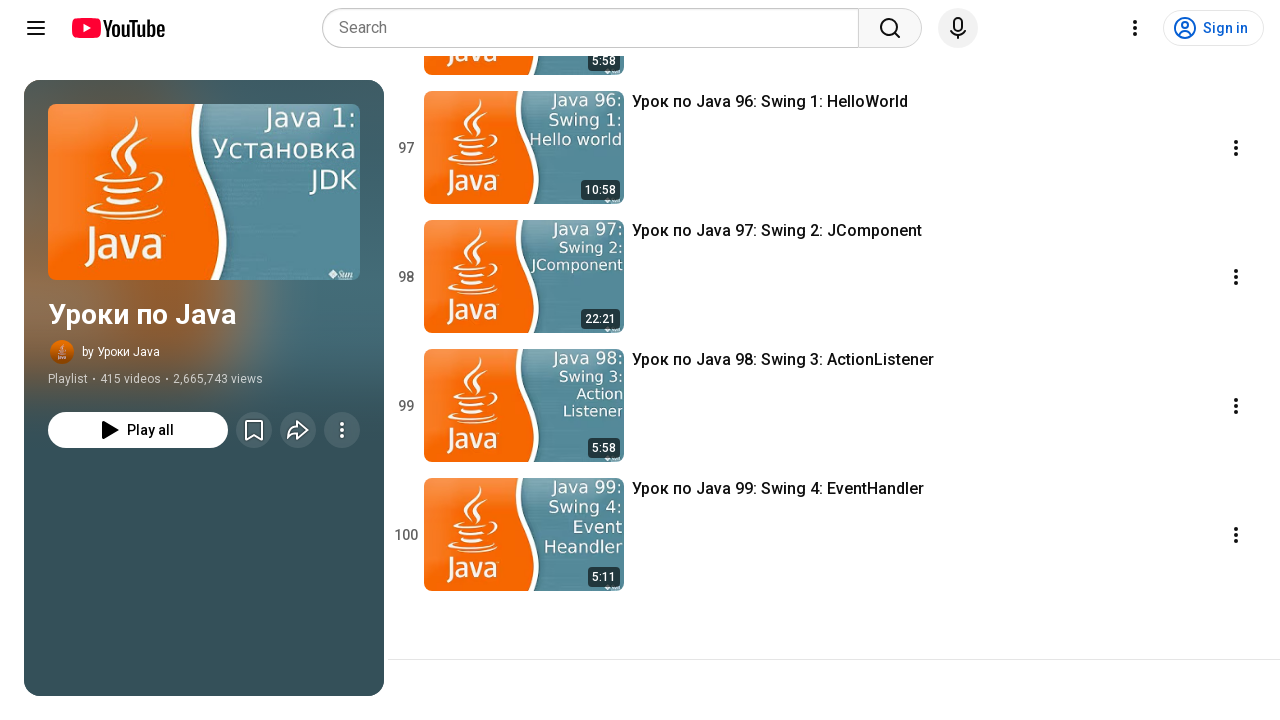

Waited 500ms for content to load
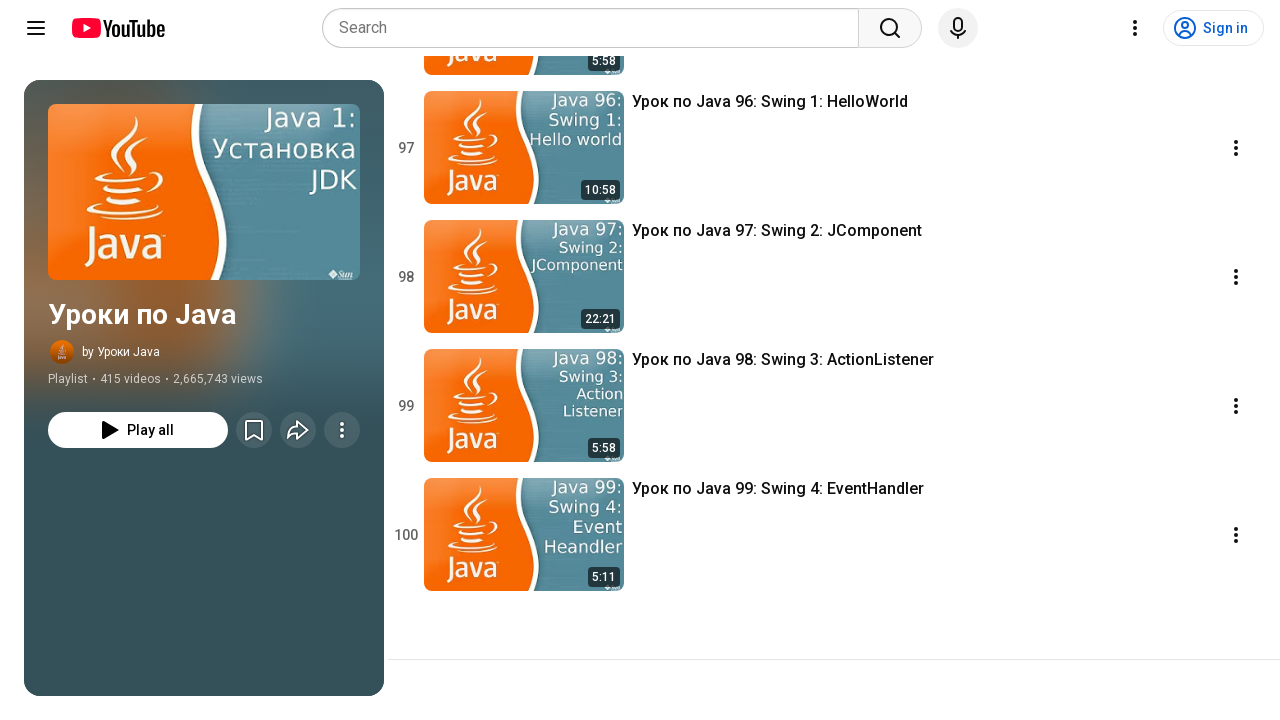

Scrolled to bottom of page (iteration 25/30) to trigger lazy-loading
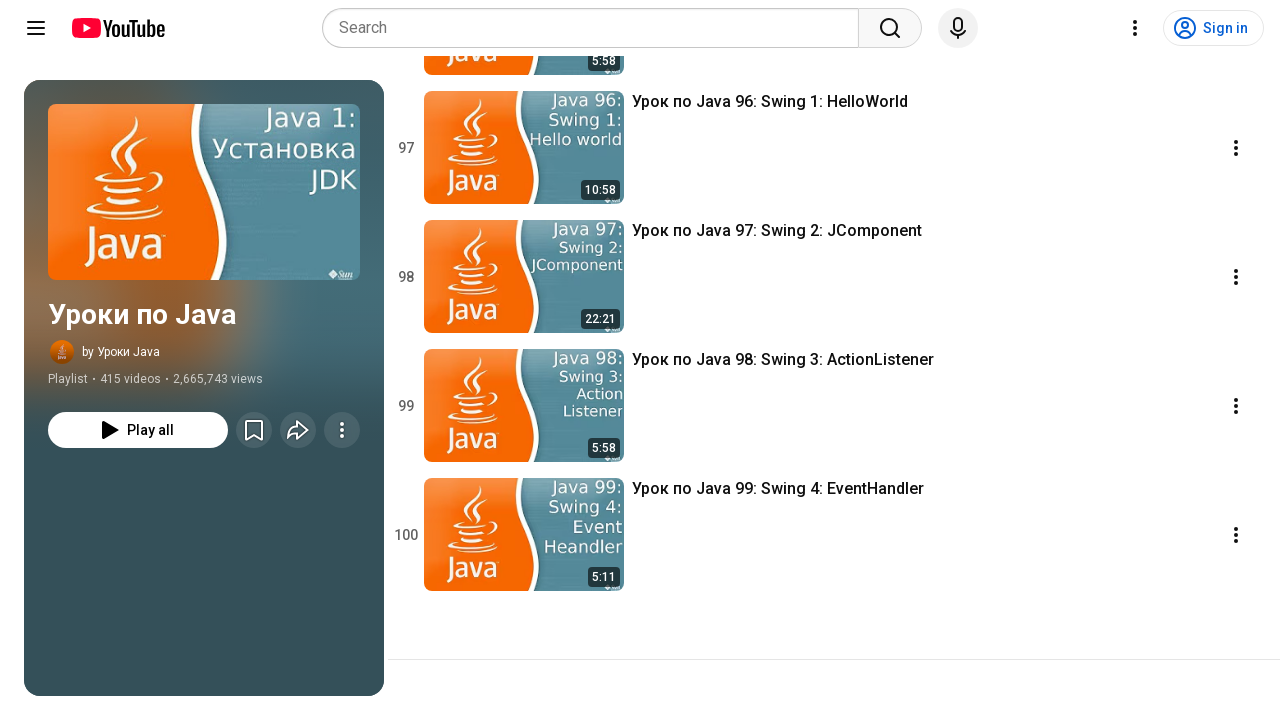

Waited 500ms for content to load
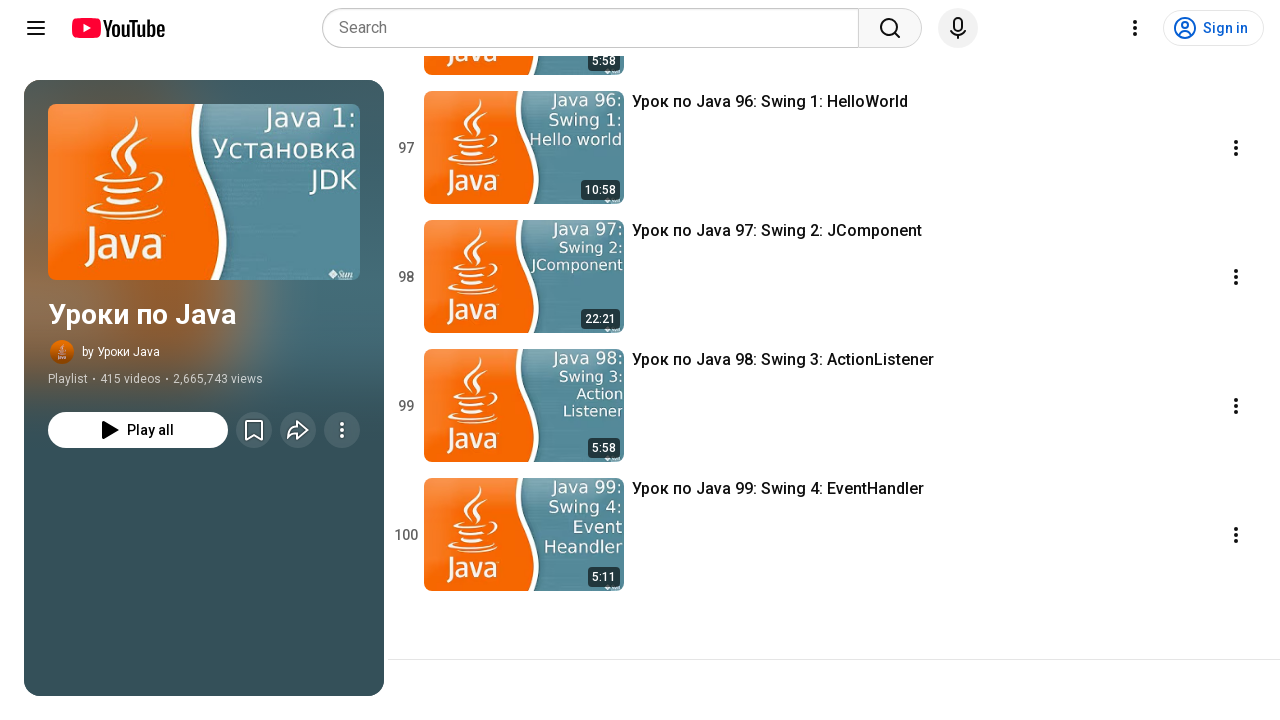

Scrolled to bottom of page (iteration 26/30) to trigger lazy-loading
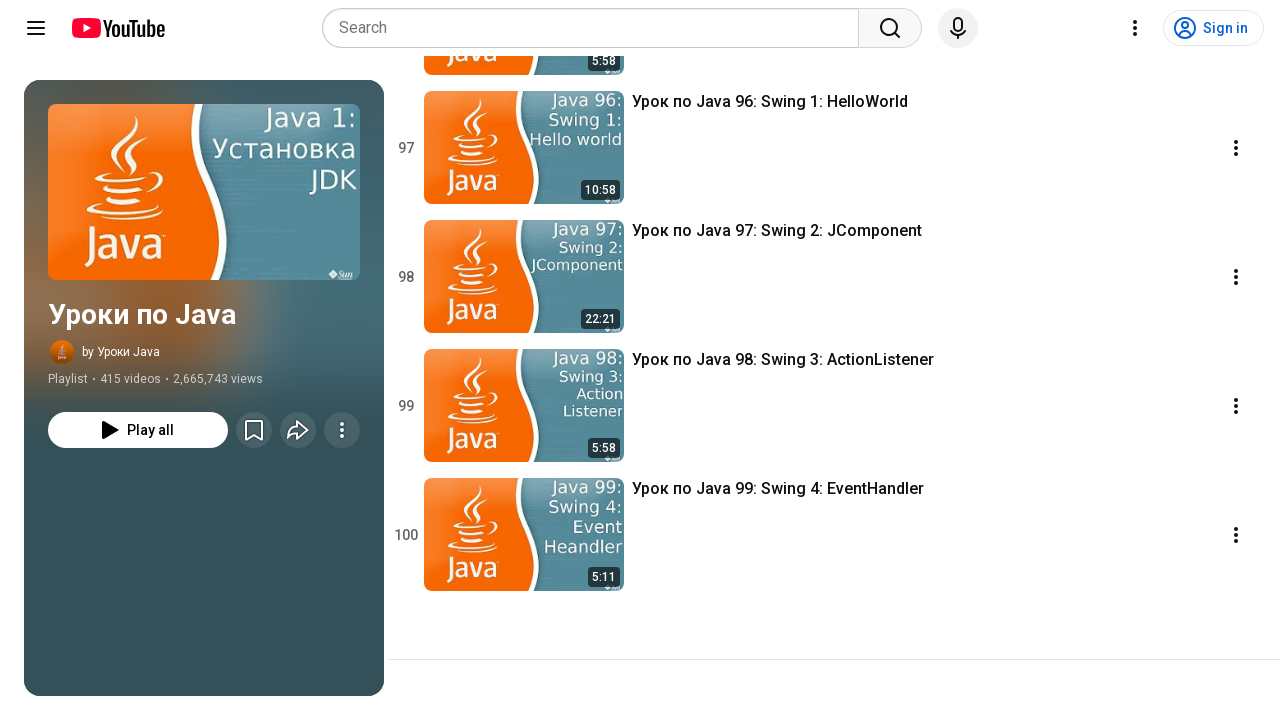

Waited 500ms for content to load
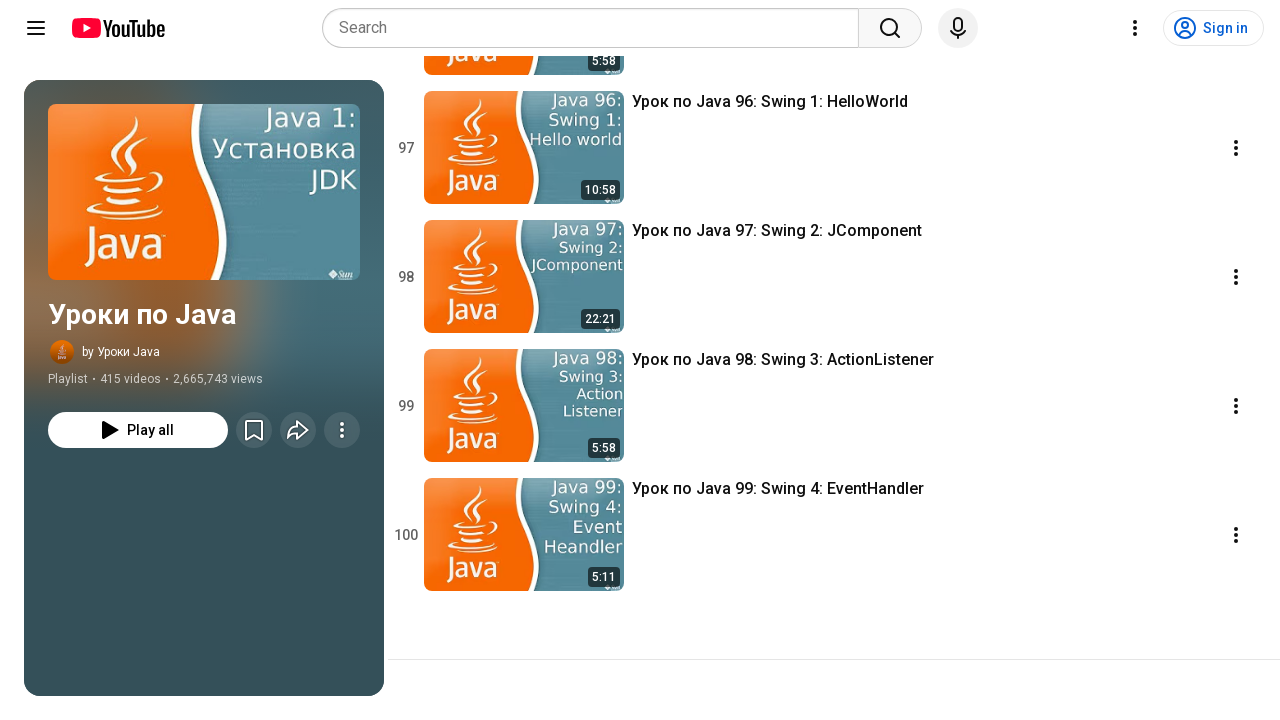

Scrolled to bottom of page (iteration 27/30) to trigger lazy-loading
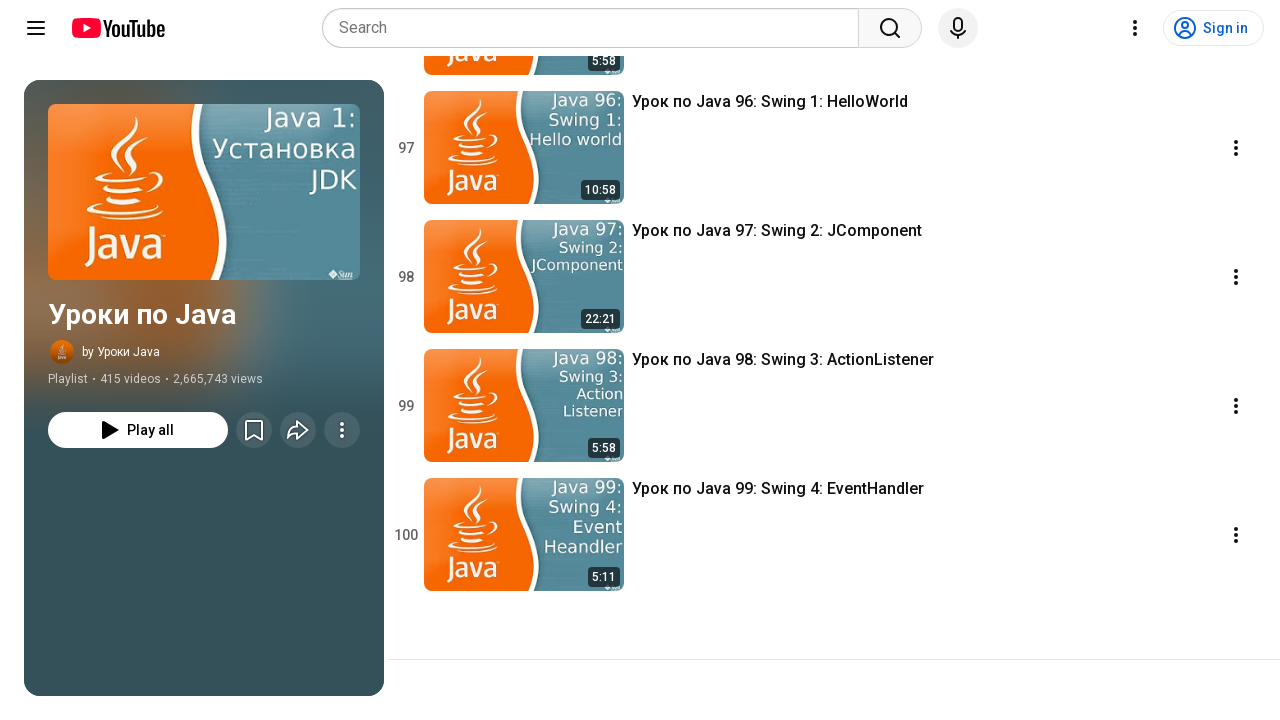

Waited 500ms for content to load
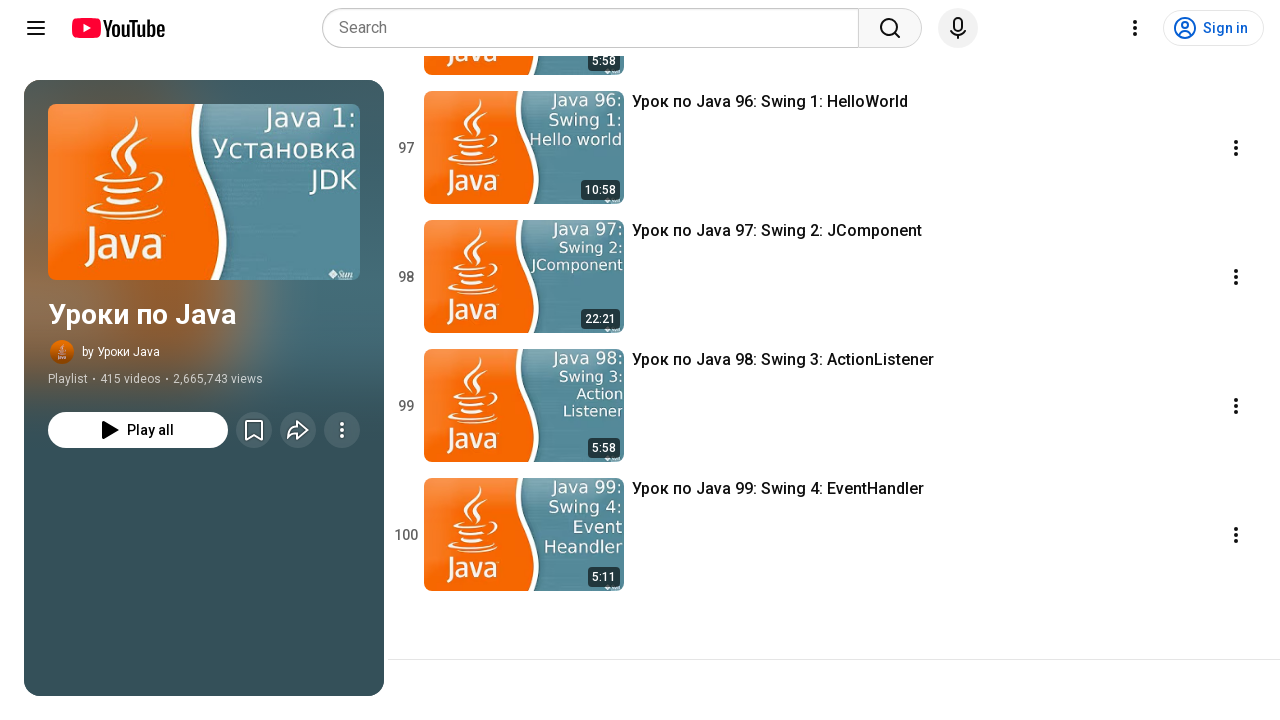

Scrolled to bottom of page (iteration 28/30) to trigger lazy-loading
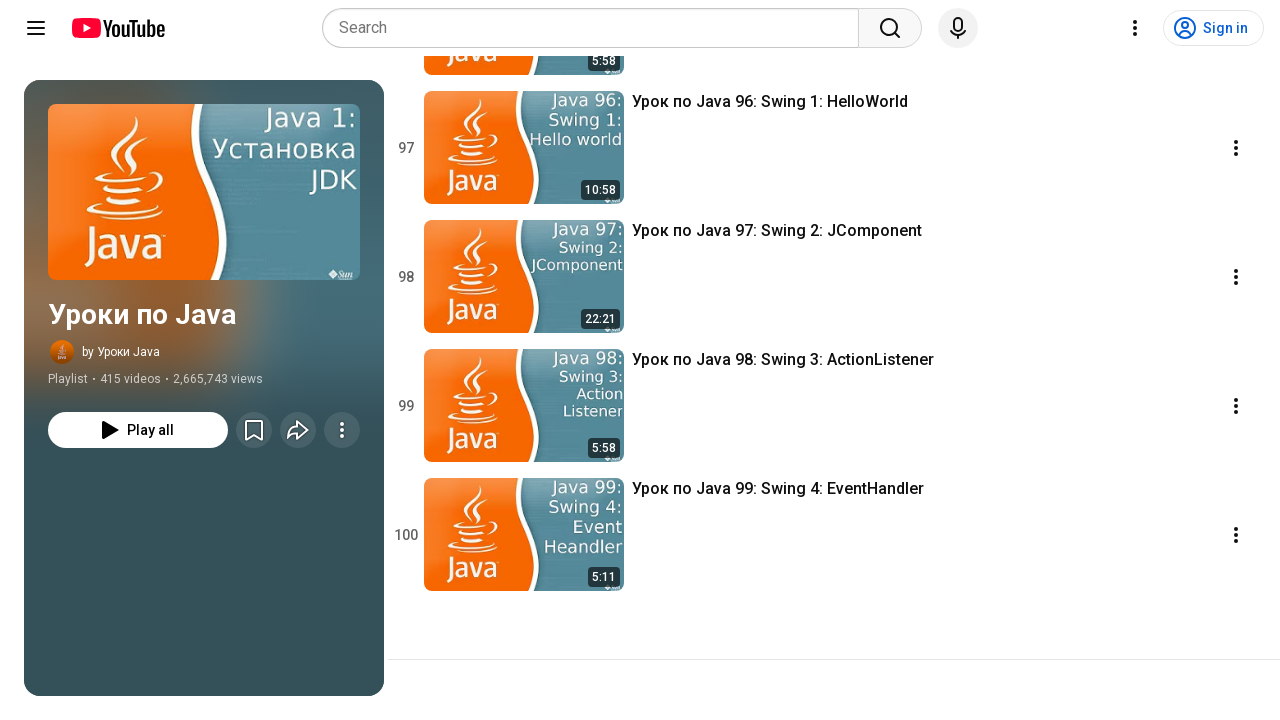

Waited 500ms for content to load
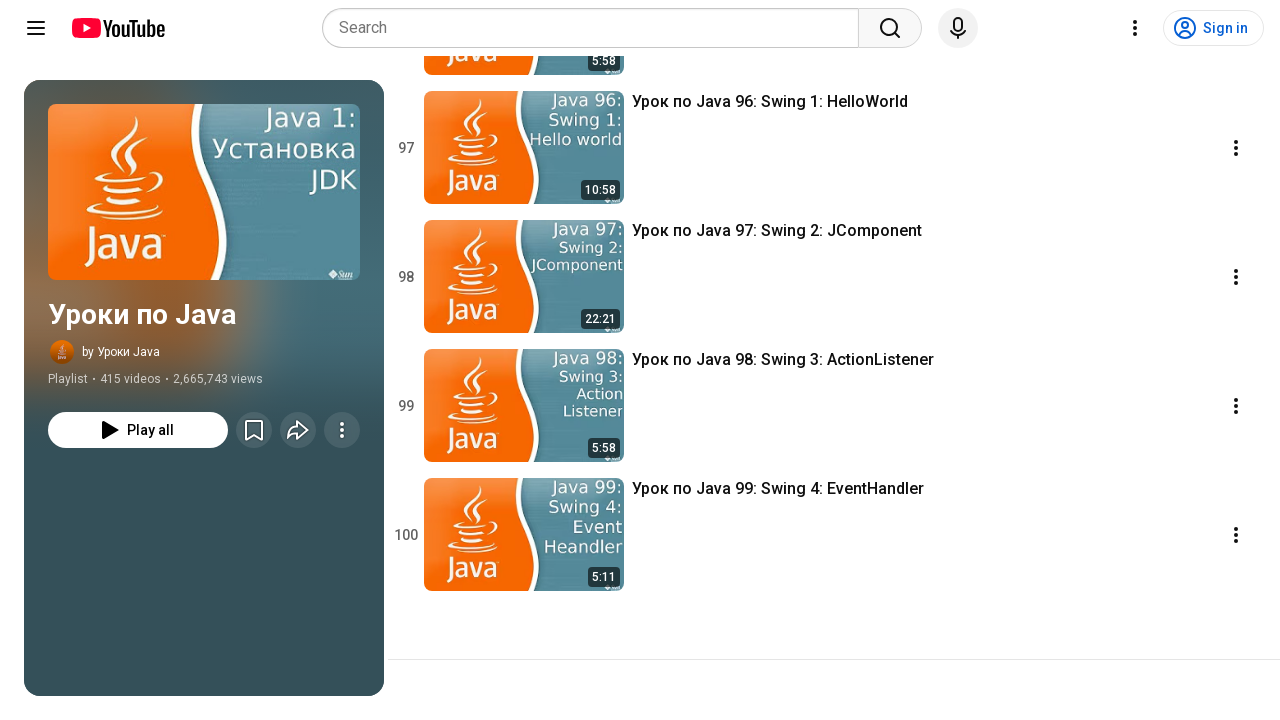

Scrolled to bottom of page (iteration 29/30) to trigger lazy-loading
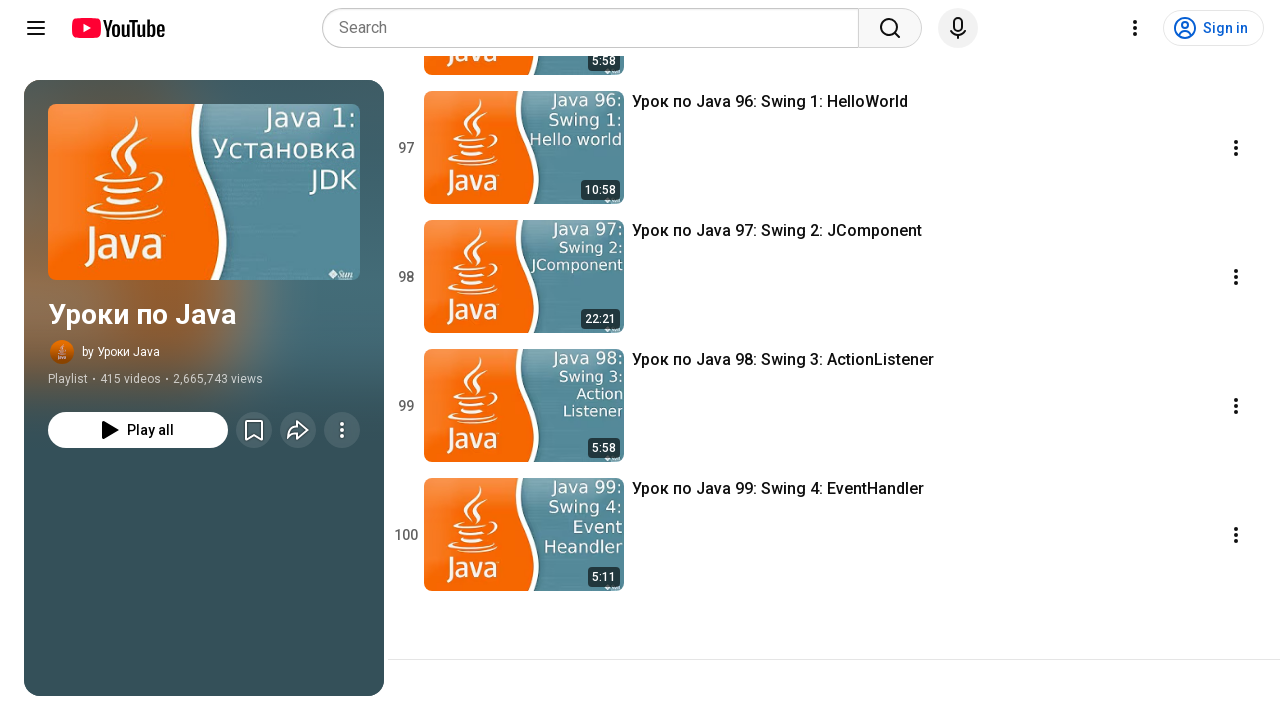

Waited 500ms for content to load
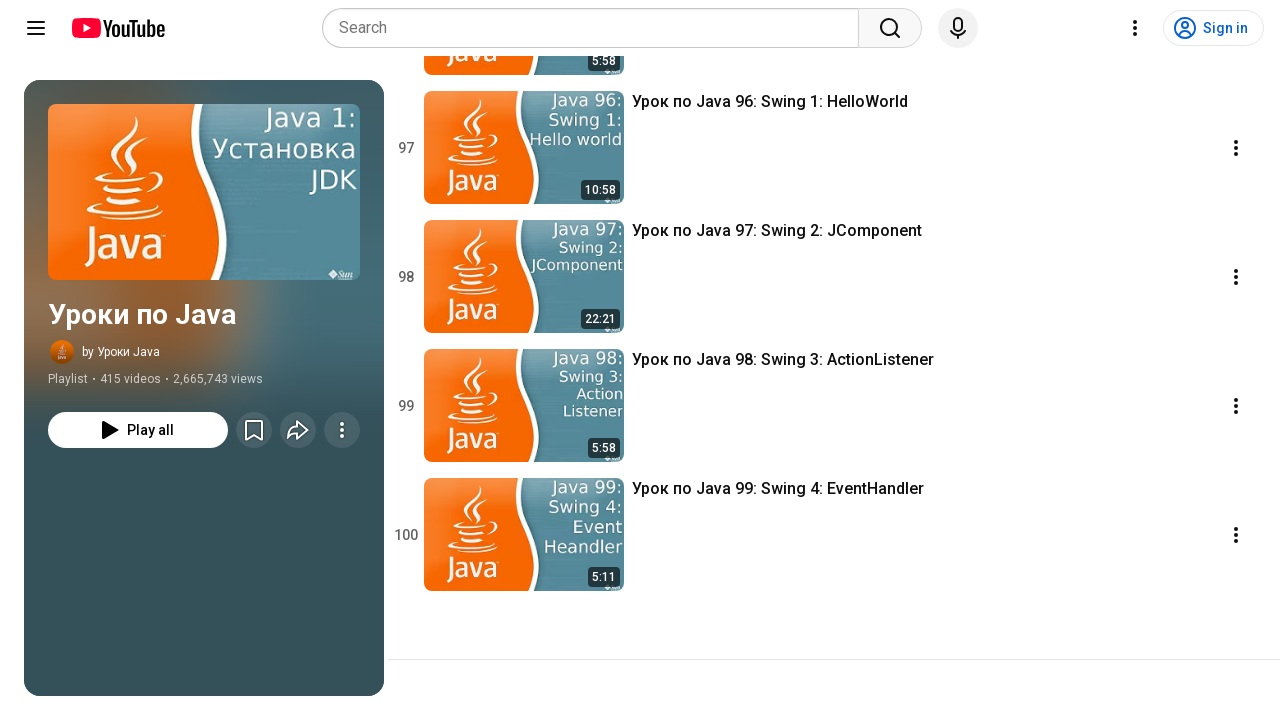

Scrolled to bottom of page (iteration 30/30) to trigger lazy-loading
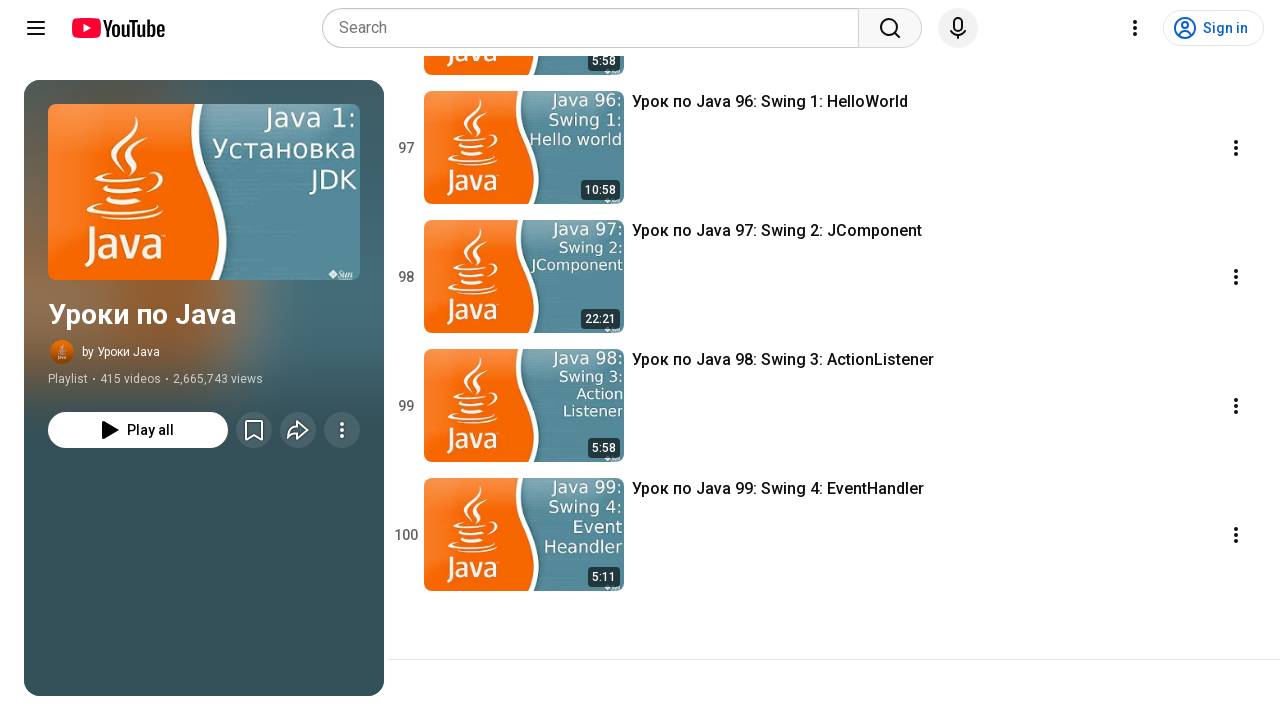

Waited 500ms for content to load
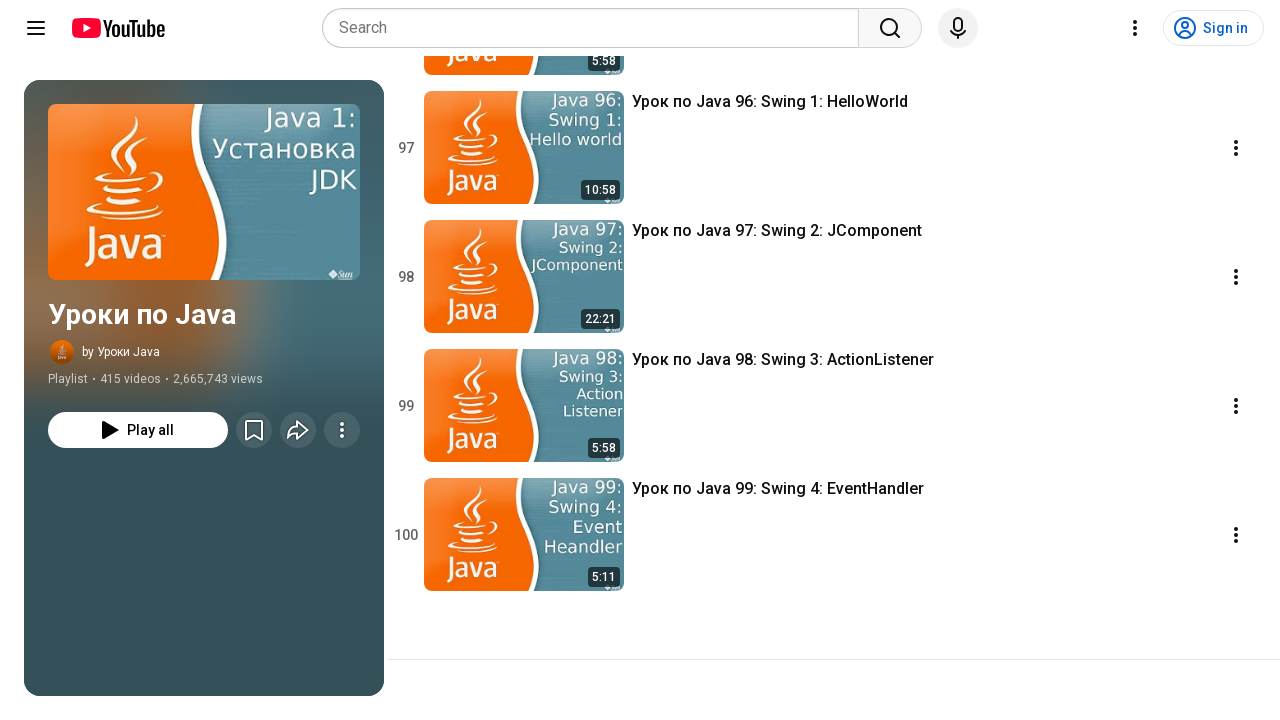

Verified that video thumbnails are present on the playlist page
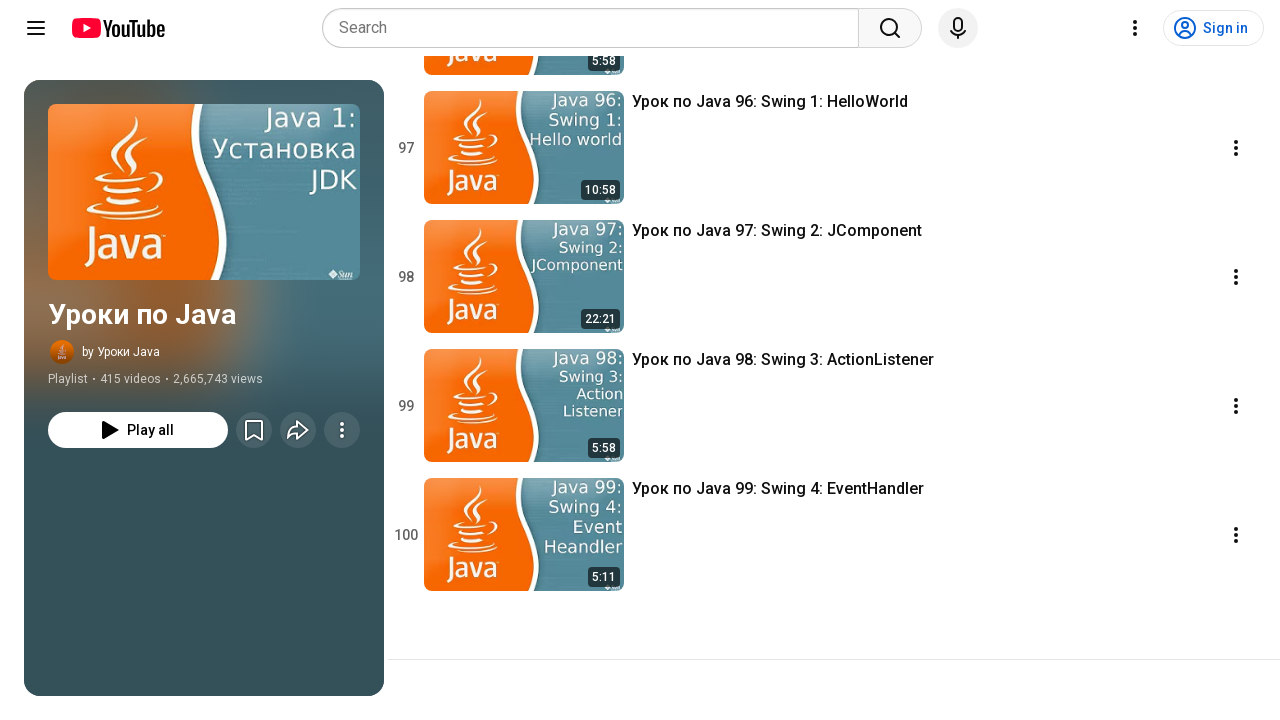

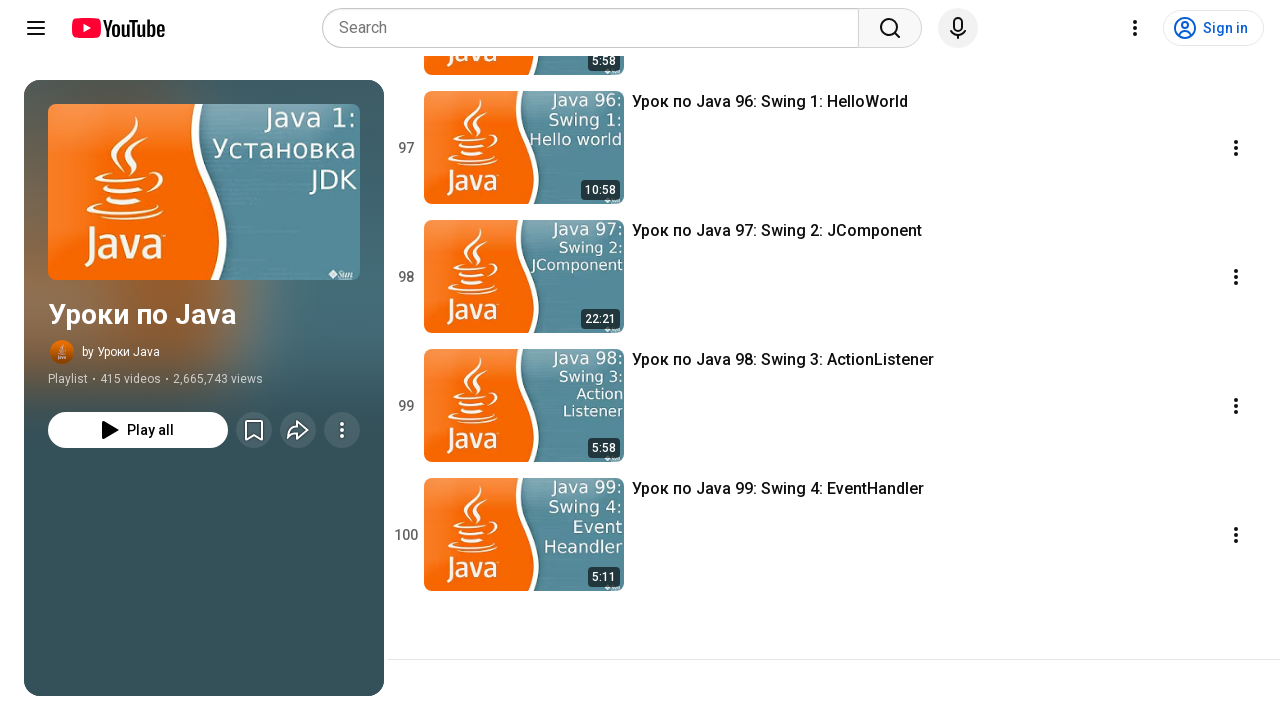